Tests infinite scroll functionality on a book listing page by repeatedly scrolling to the bottom of the page until all content is loaded, verifying lazy-load behavior.

Starting URL: https://www.booksbykilo.in/new-books

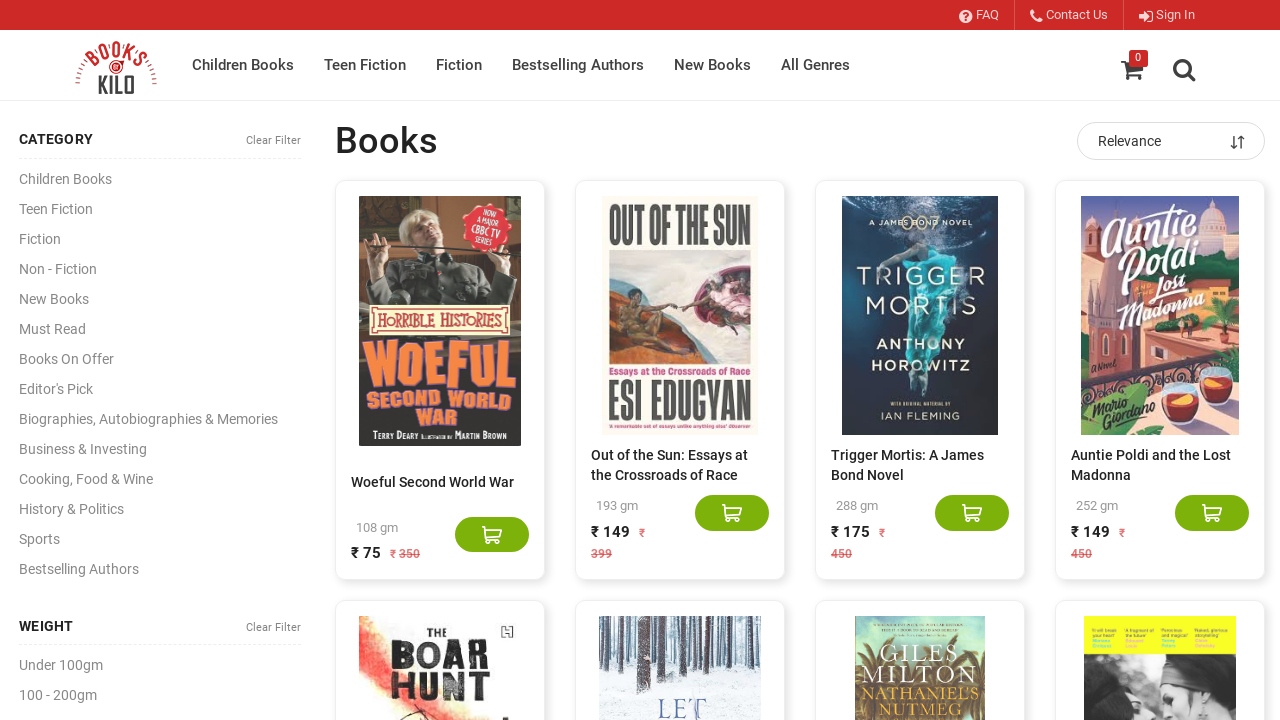

Waited for initial product content to load
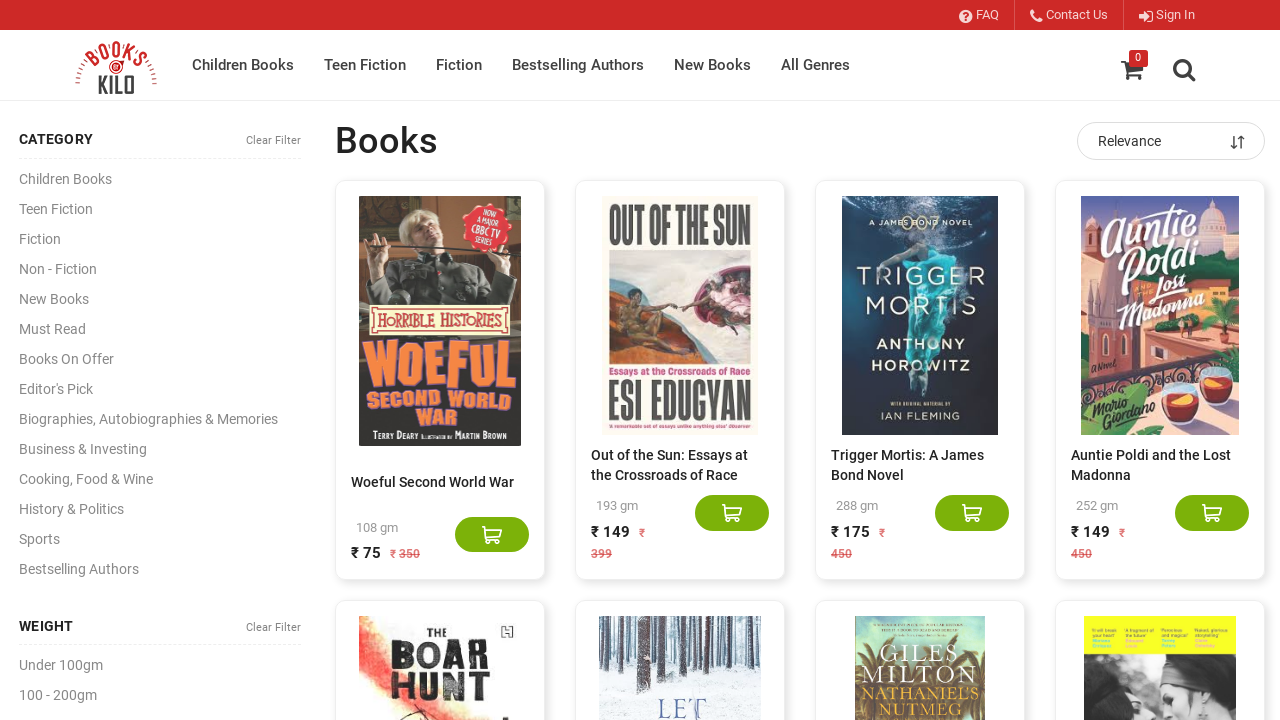

Counted 20 products loaded on page
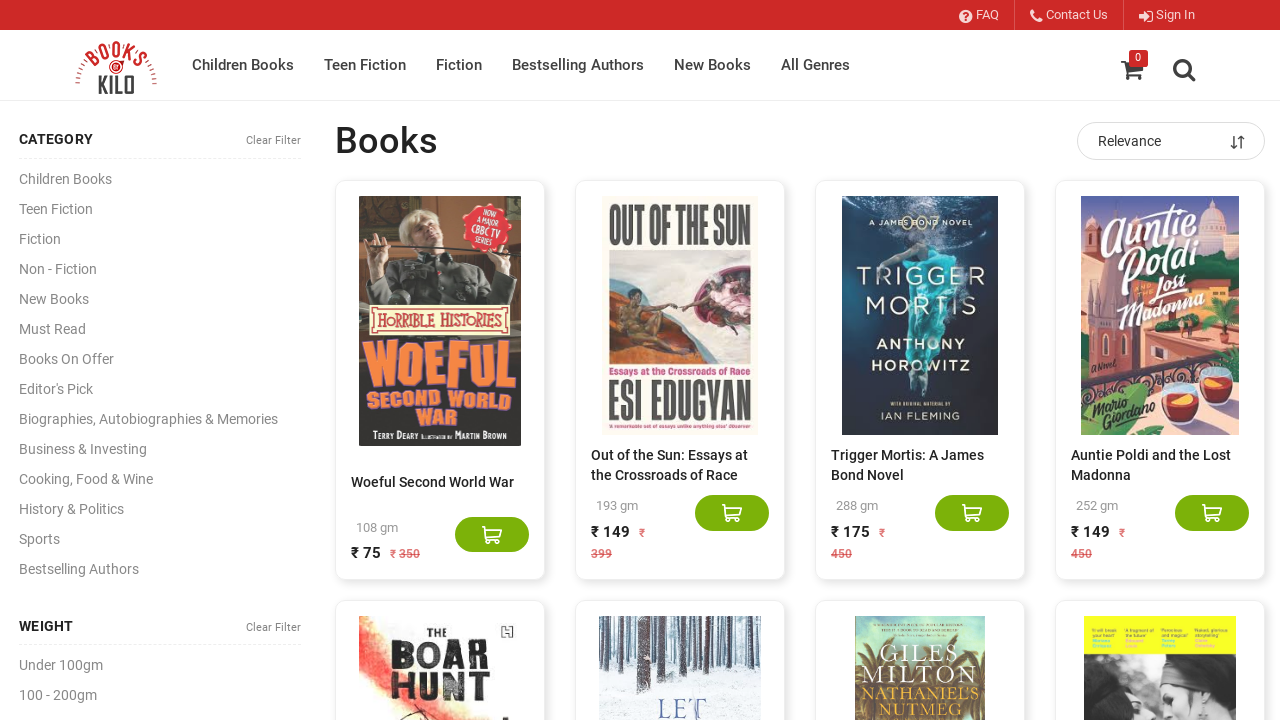

Pressed End key to scroll to bottom of page
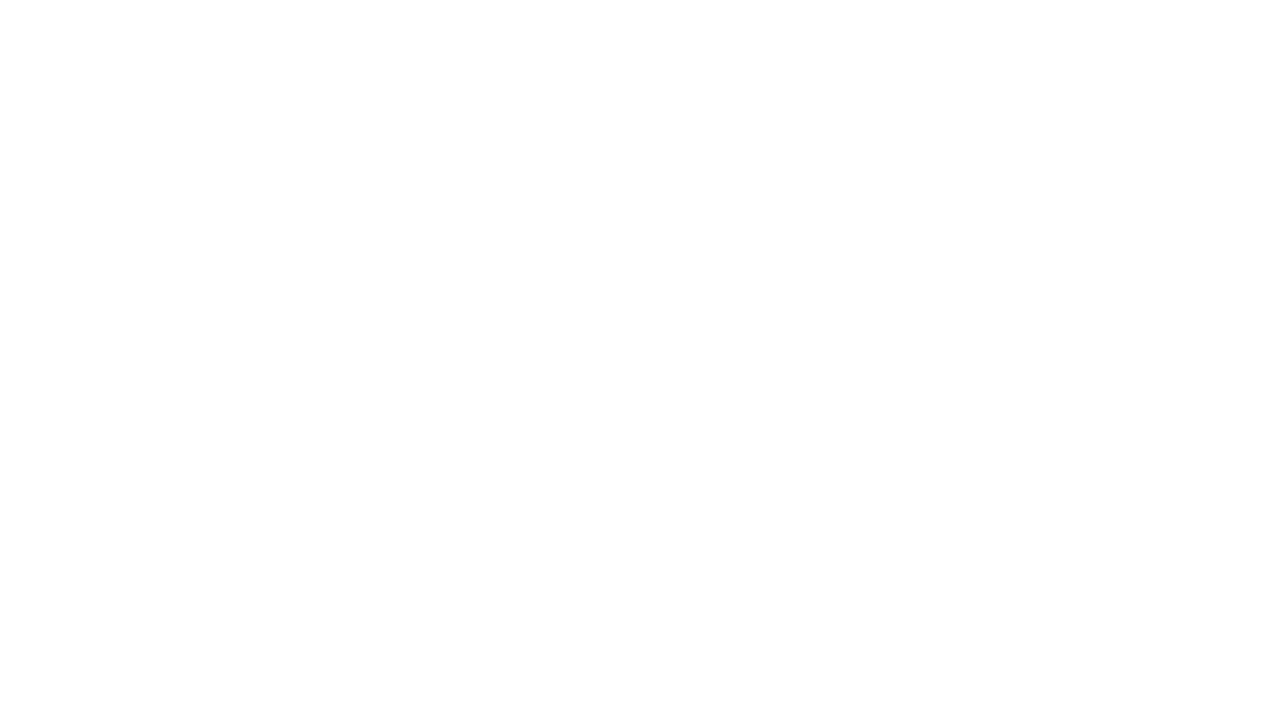

Waited 3 seconds for lazy-loaded content to appear
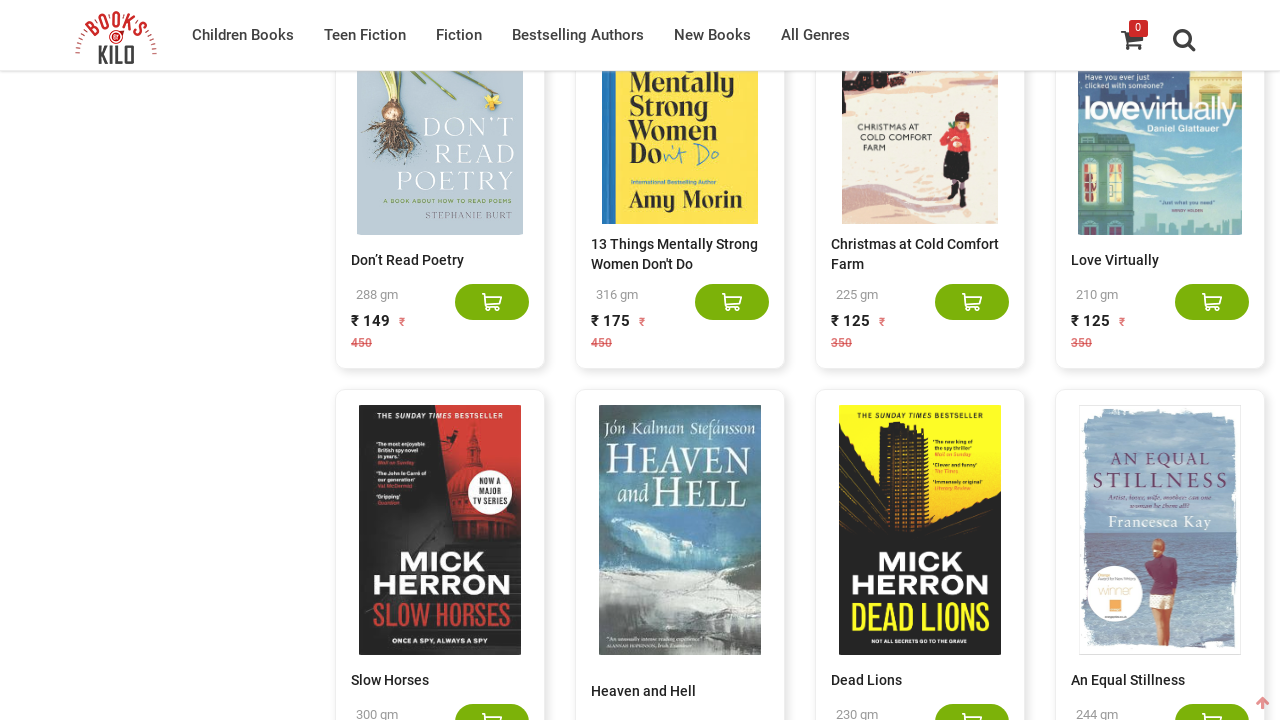

Counted 40 products loaded on page
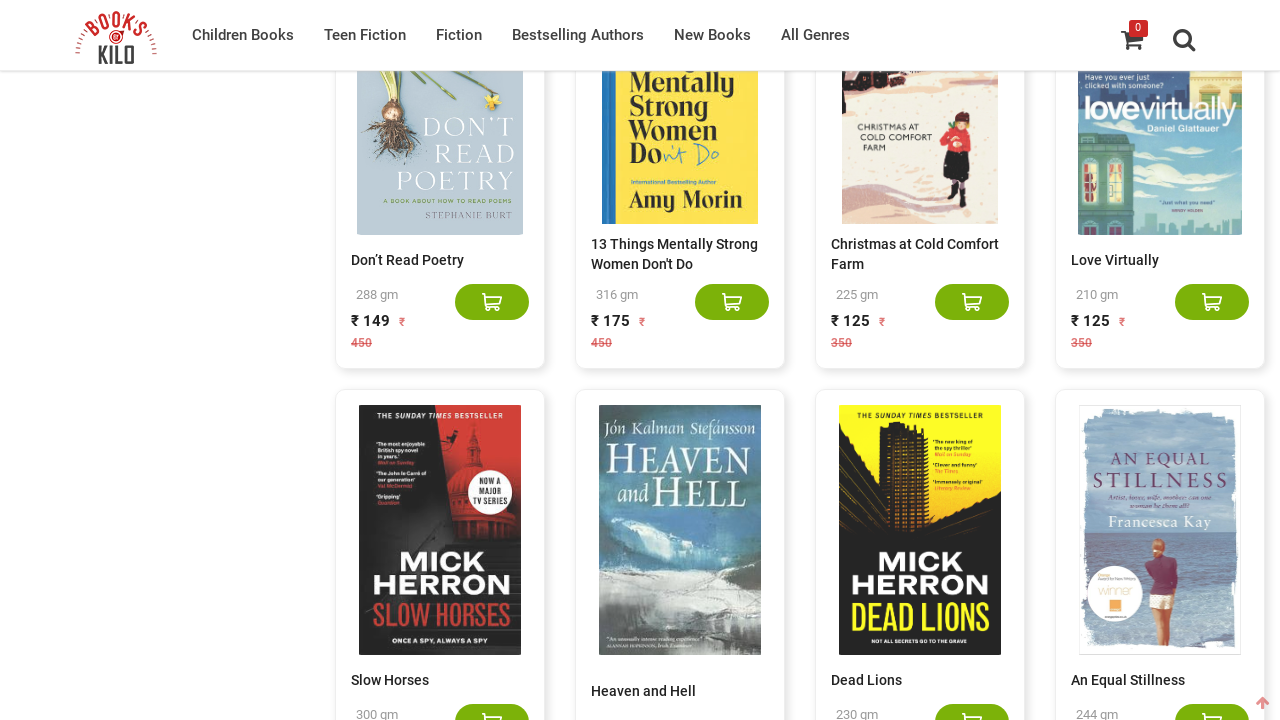

Pressed End key to scroll to bottom of page
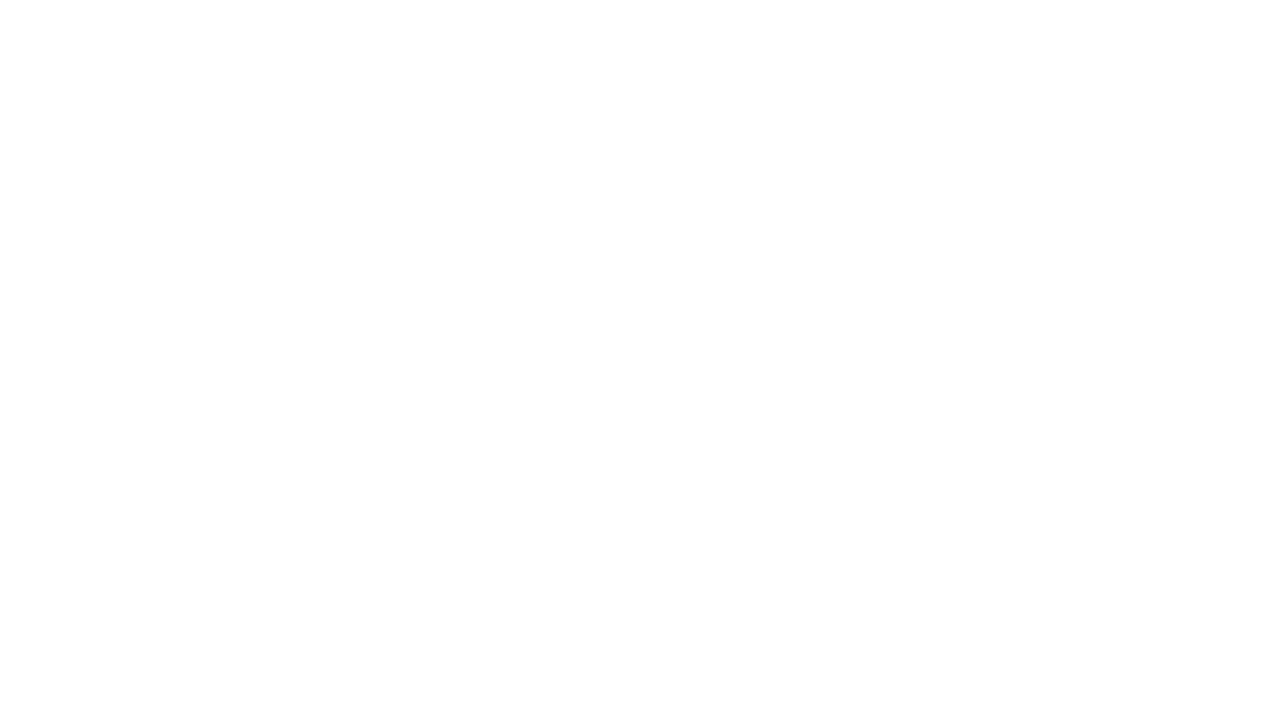

Waited 3 seconds for lazy-loaded content to appear
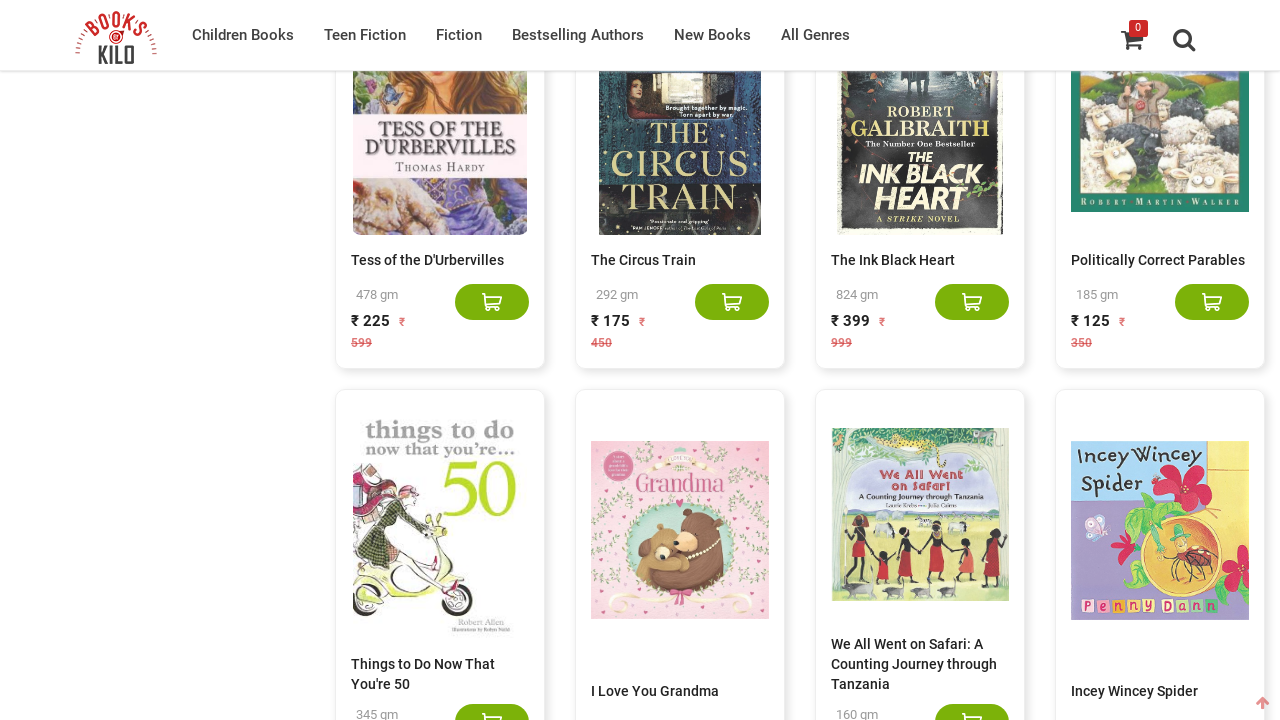

Counted 60 products loaded on page
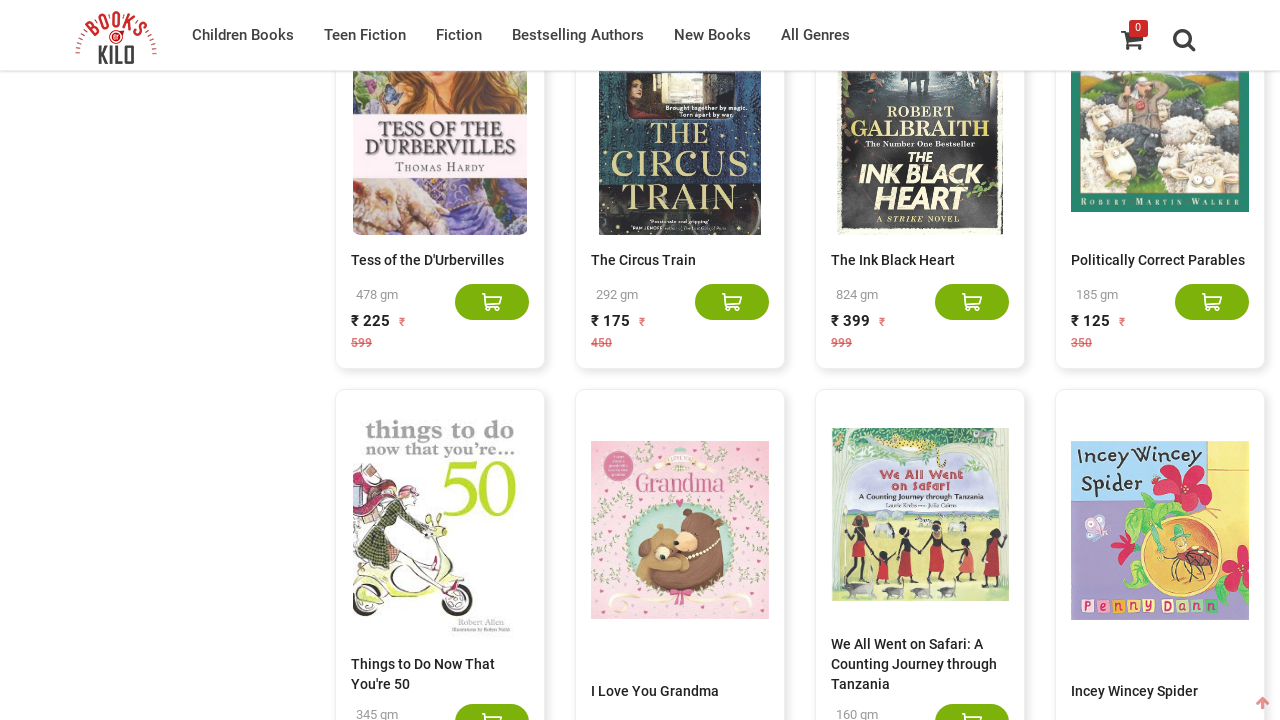

Pressed End key to scroll to bottom of page
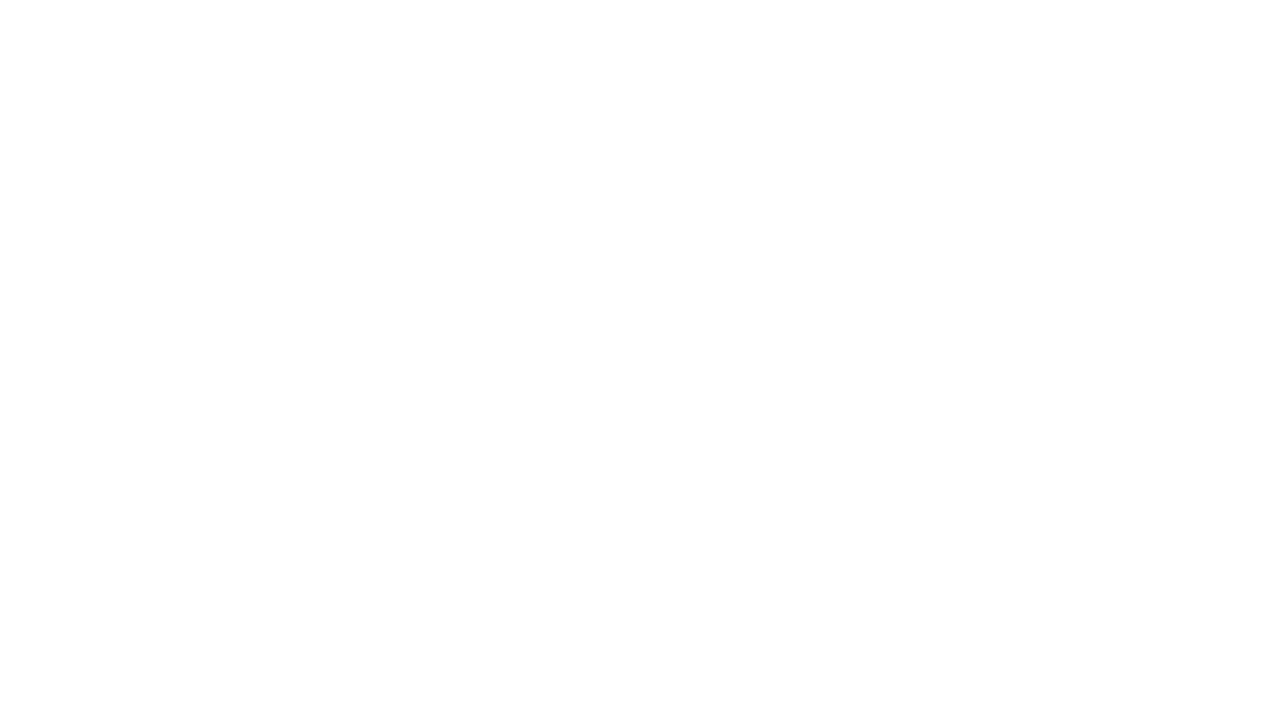

Waited 3 seconds for lazy-loaded content to appear
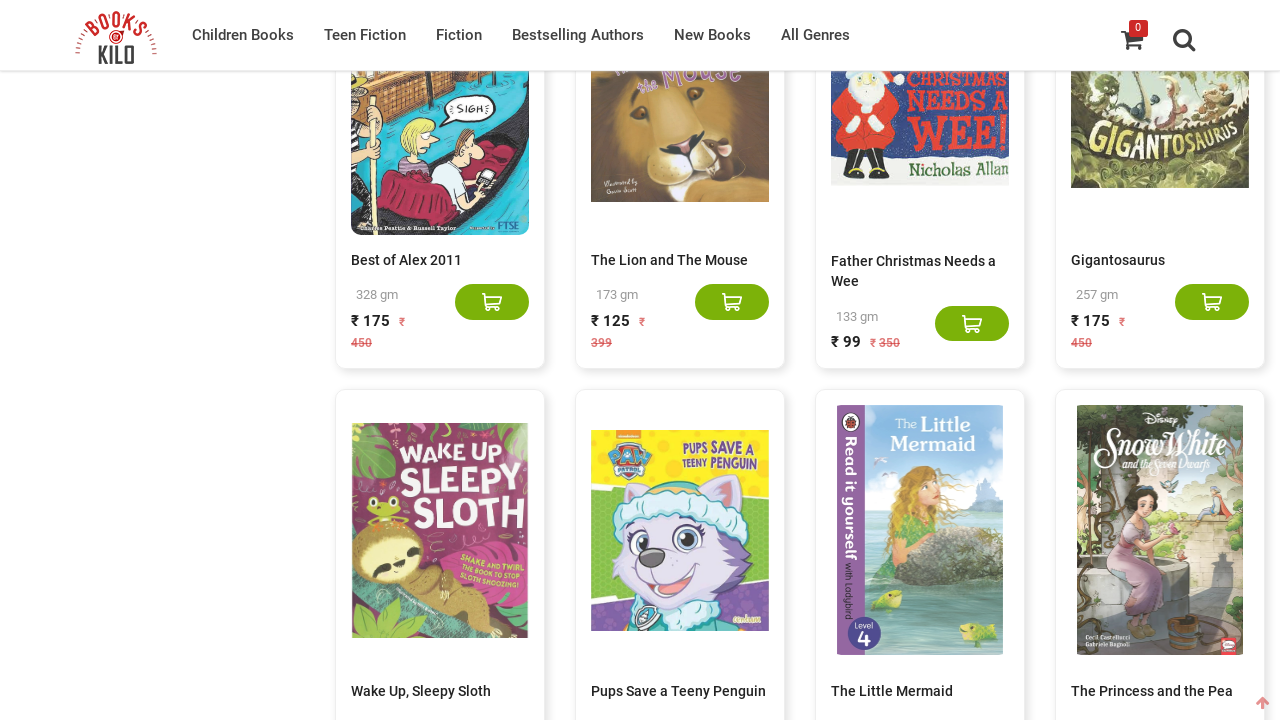

Counted 80 products loaded on page
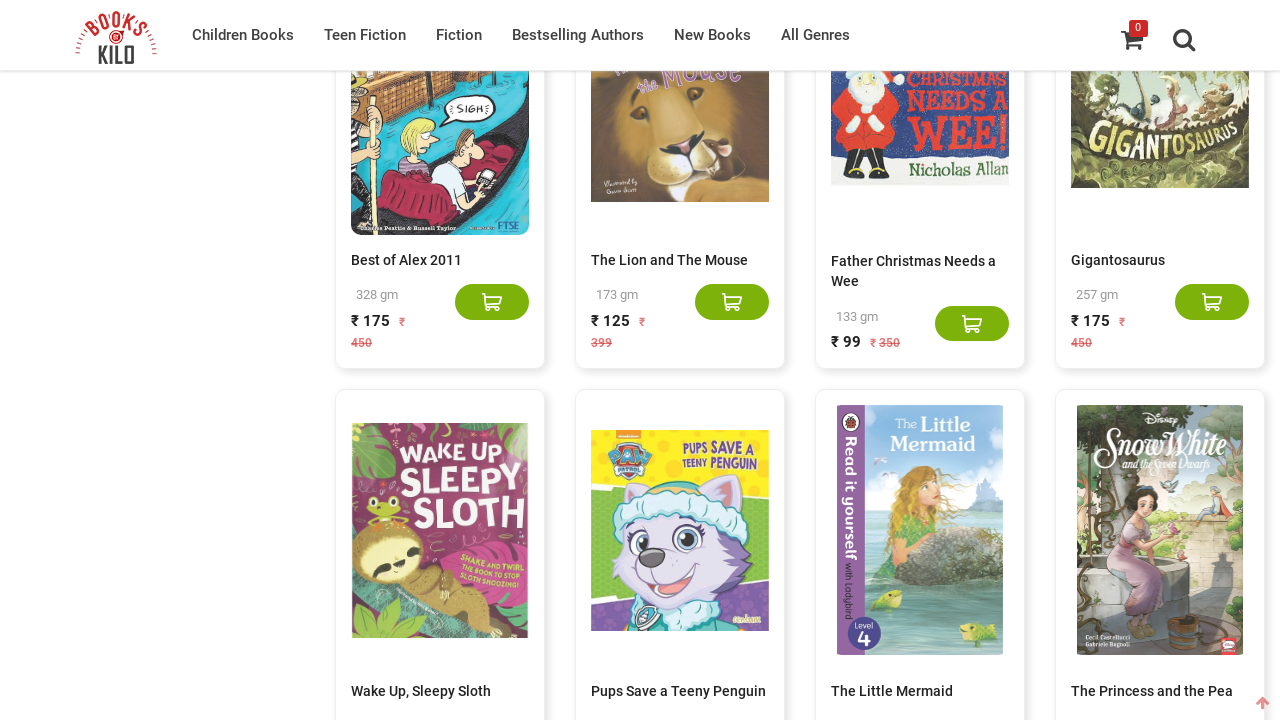

Pressed End key to scroll to bottom of page
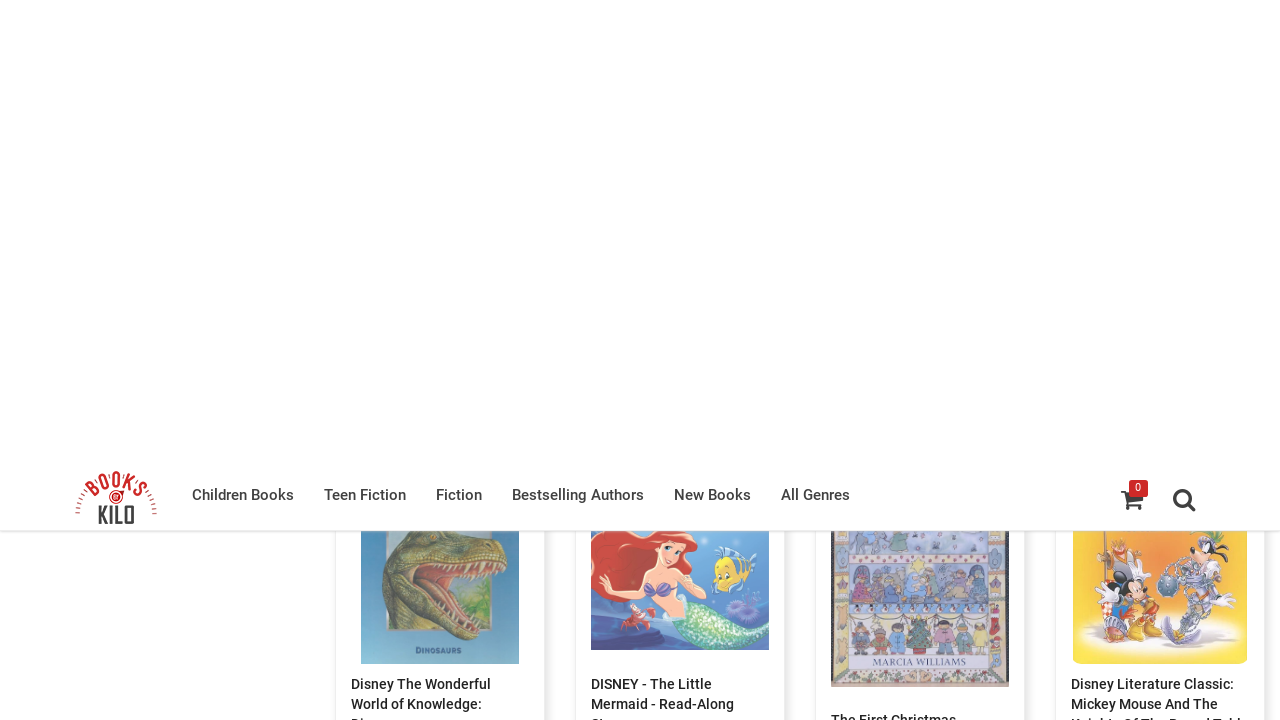

Waited 3 seconds for lazy-loaded content to appear
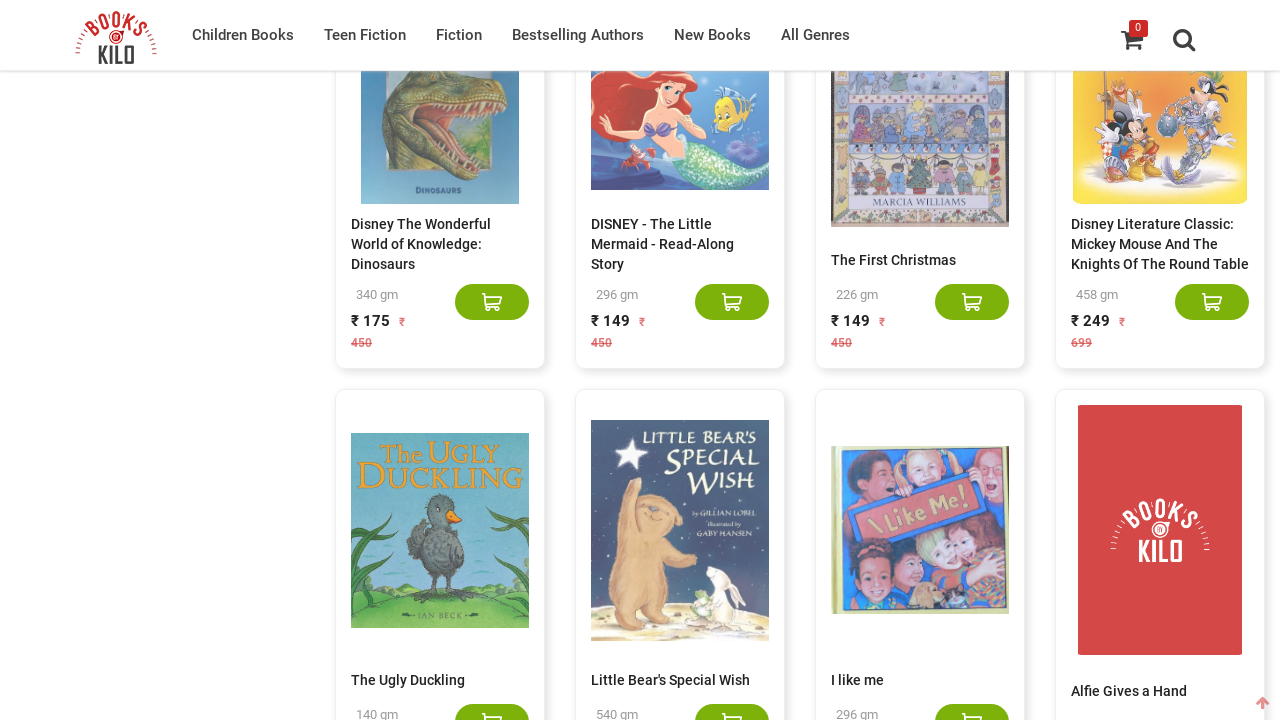

Counted 100 products loaded on page
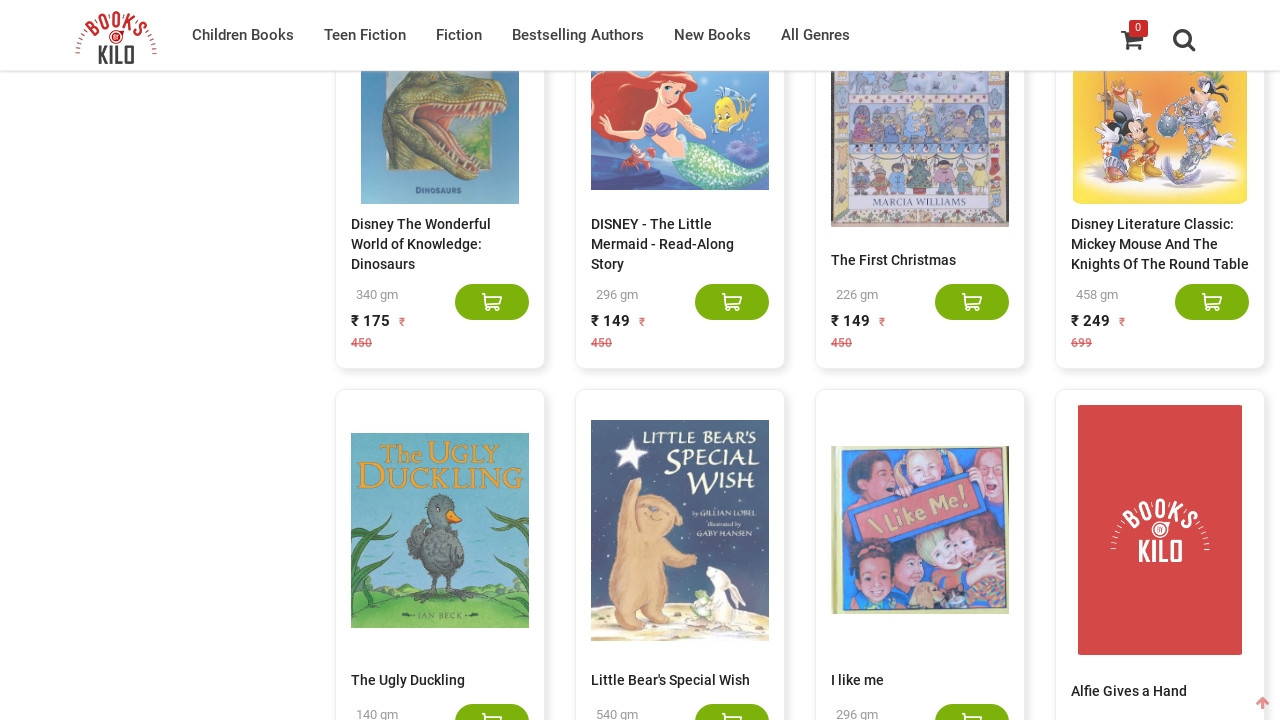

Pressed End key to scroll to bottom of page
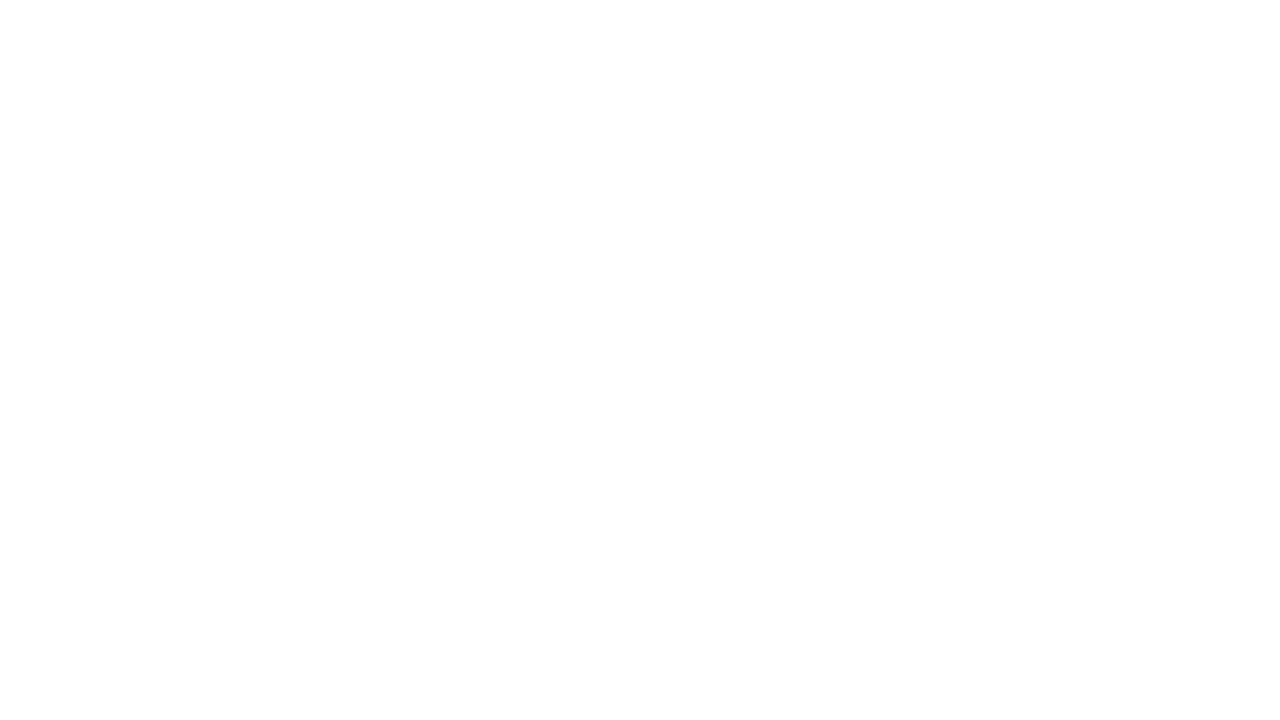

Waited 3 seconds for lazy-loaded content to appear
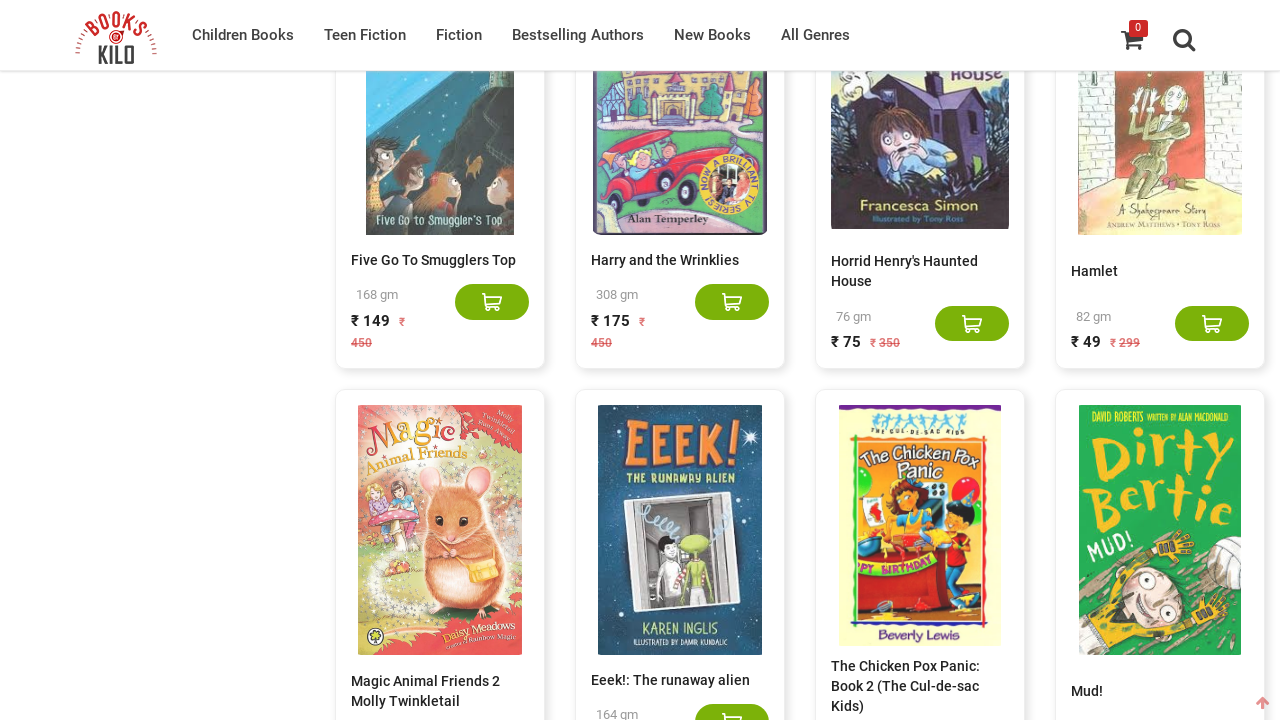

Counted 120 products loaded on page
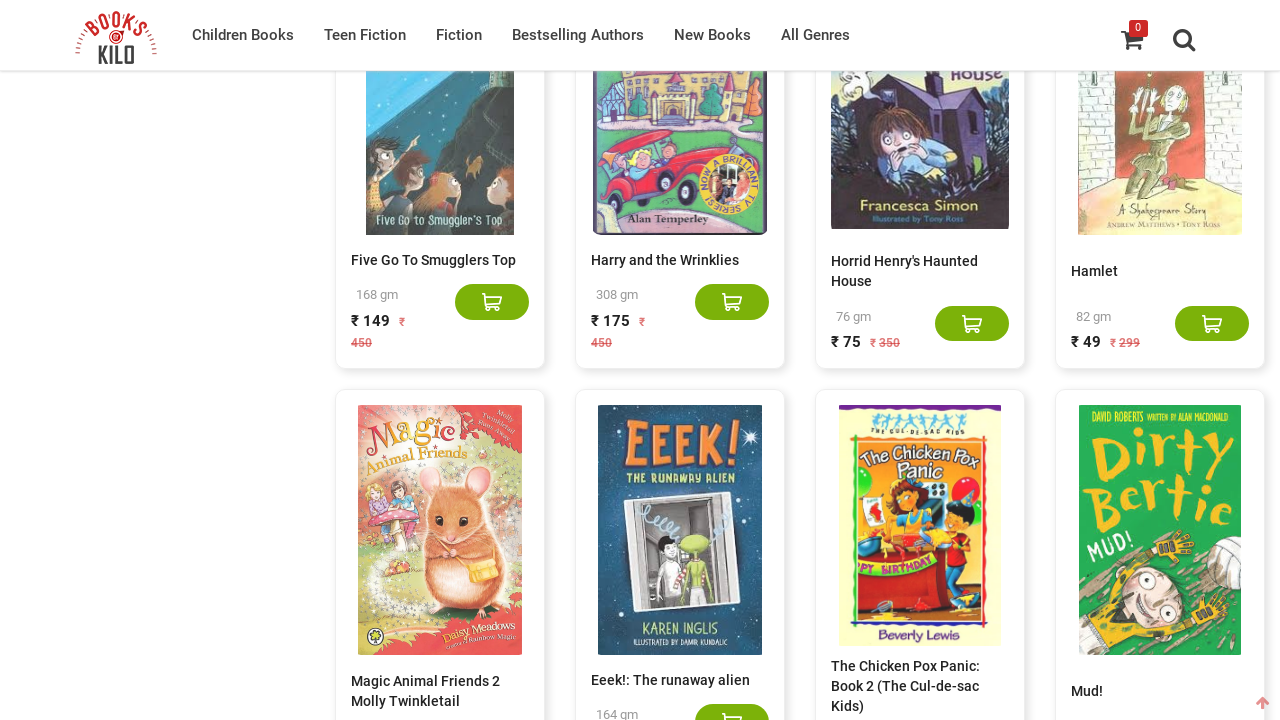

Pressed End key to scroll to bottom of page
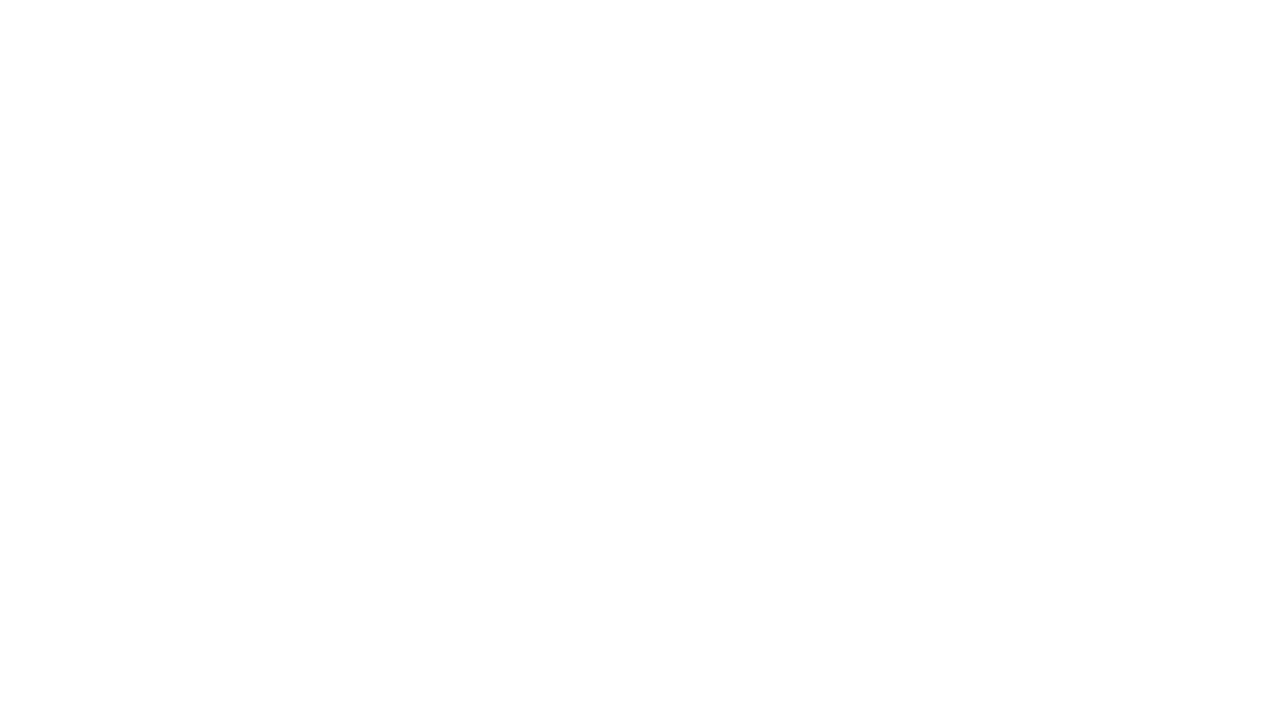

Waited 3 seconds for lazy-loaded content to appear
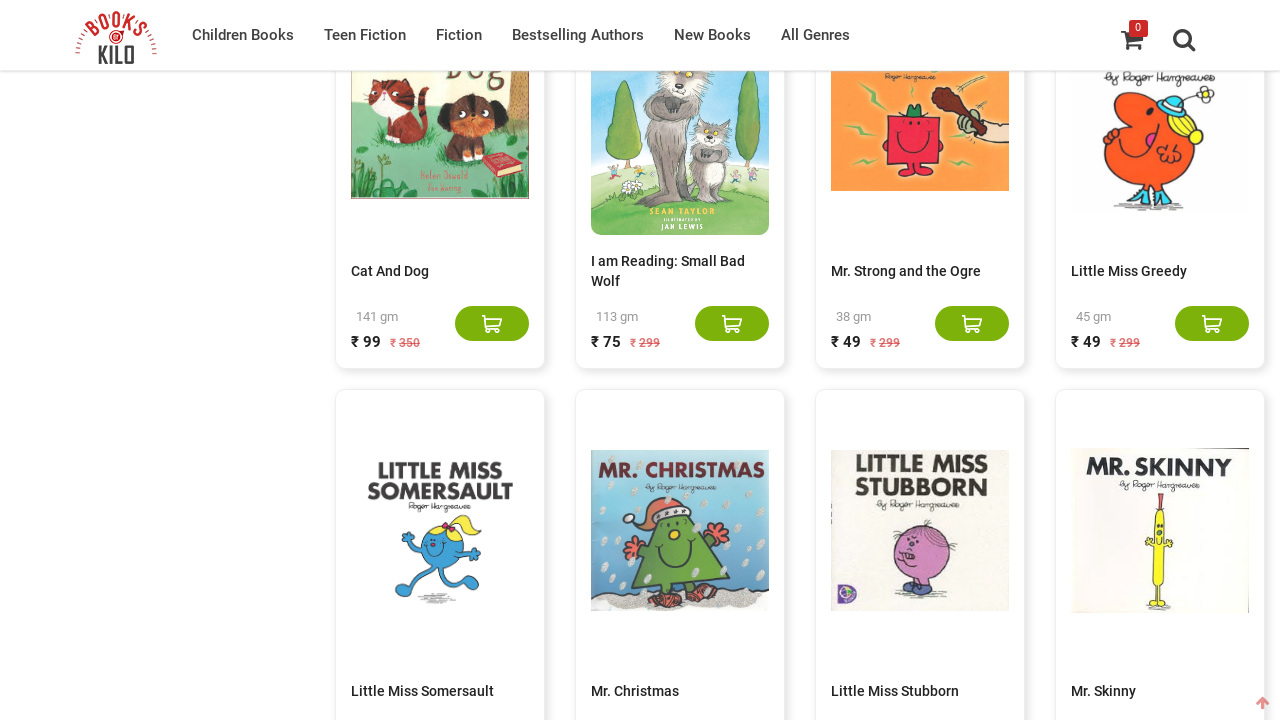

Counted 140 products loaded on page
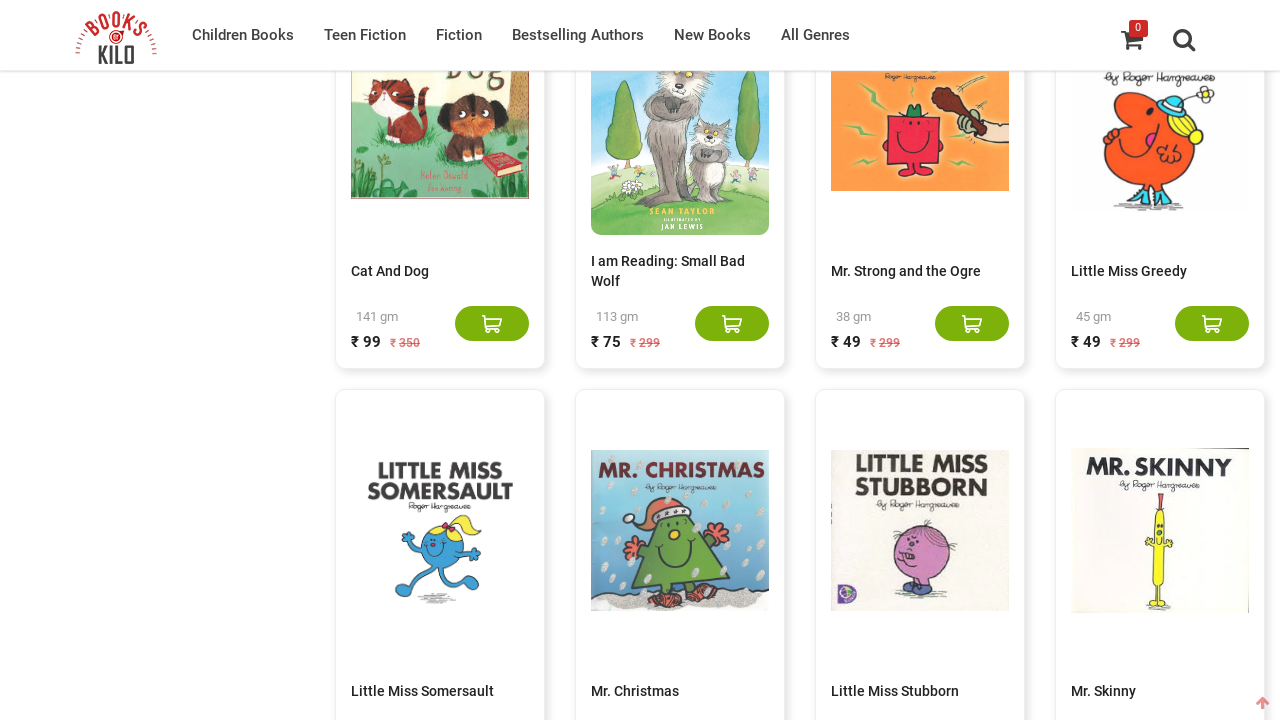

Pressed End key to scroll to bottom of page
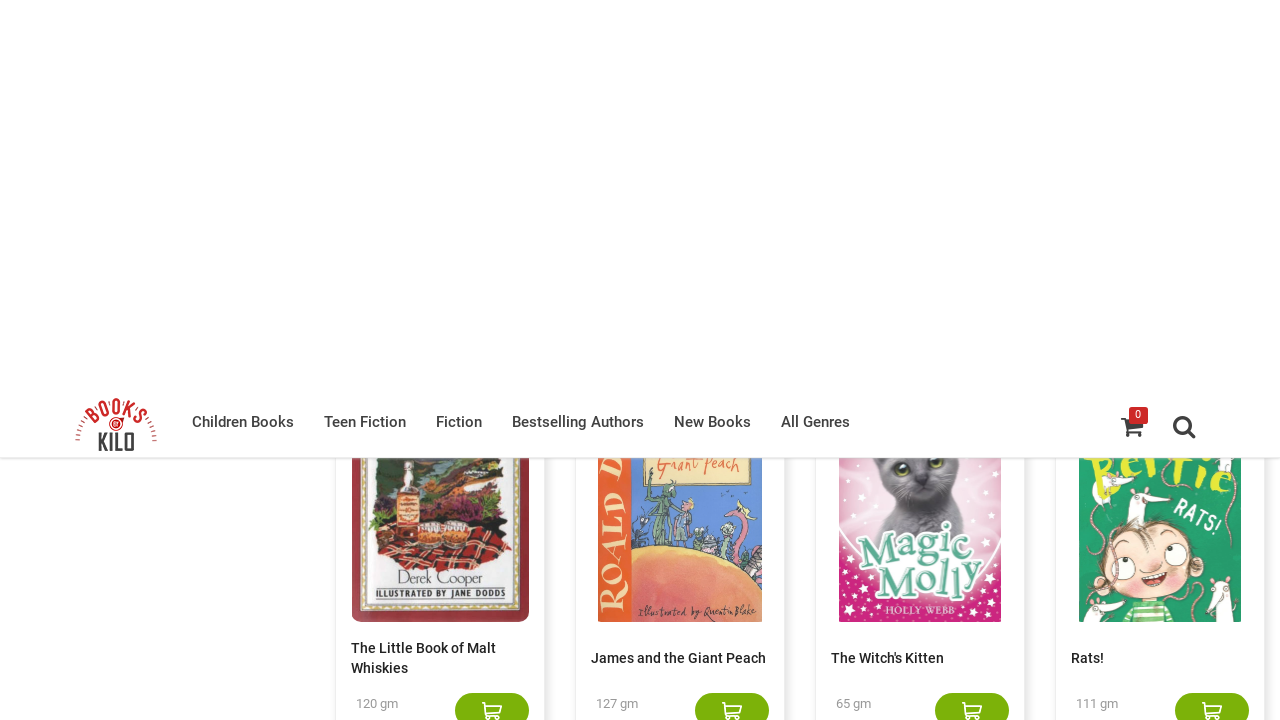

Waited 3 seconds for lazy-loaded content to appear
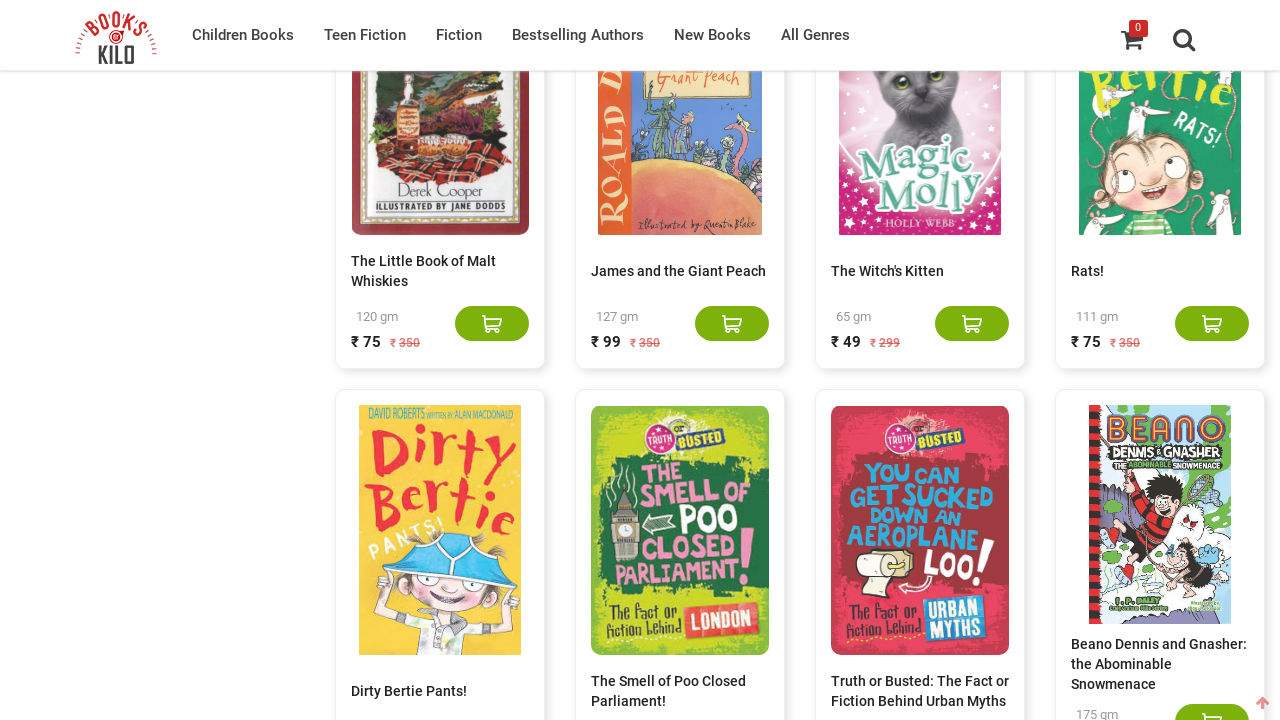

Counted 160 products loaded on page
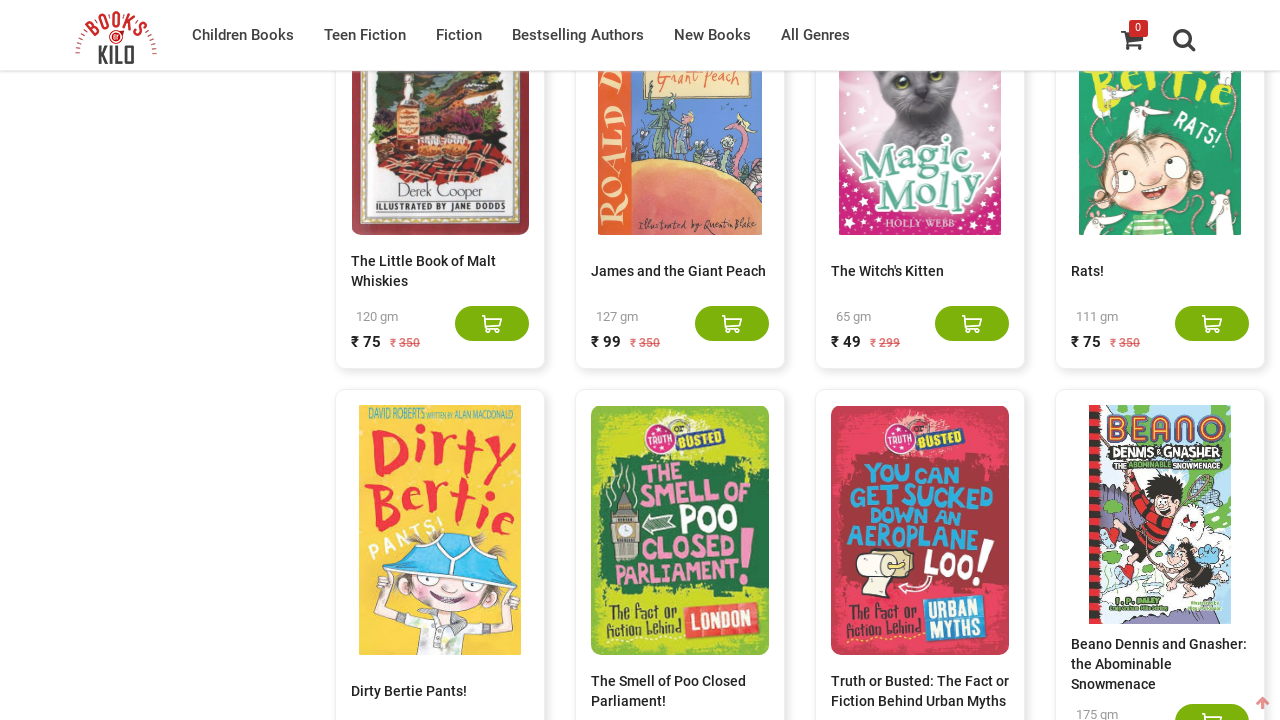

Pressed End key to scroll to bottom of page
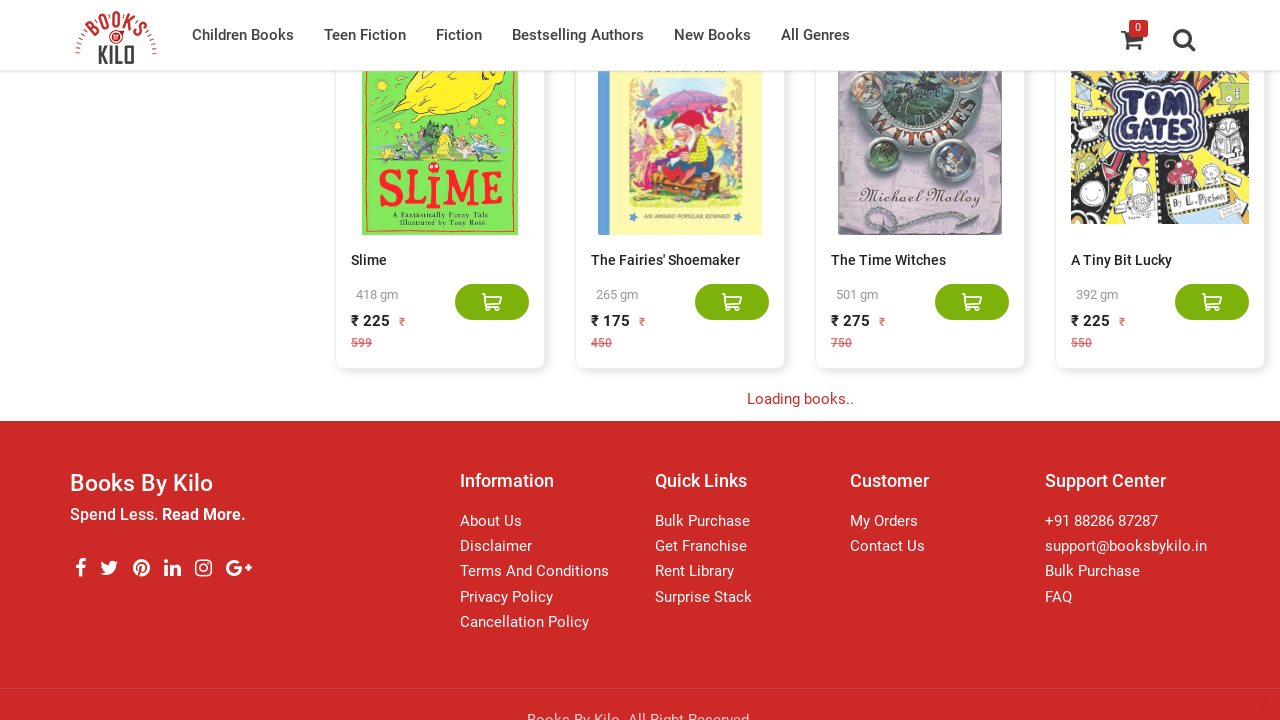

Waited 3 seconds for lazy-loaded content to appear
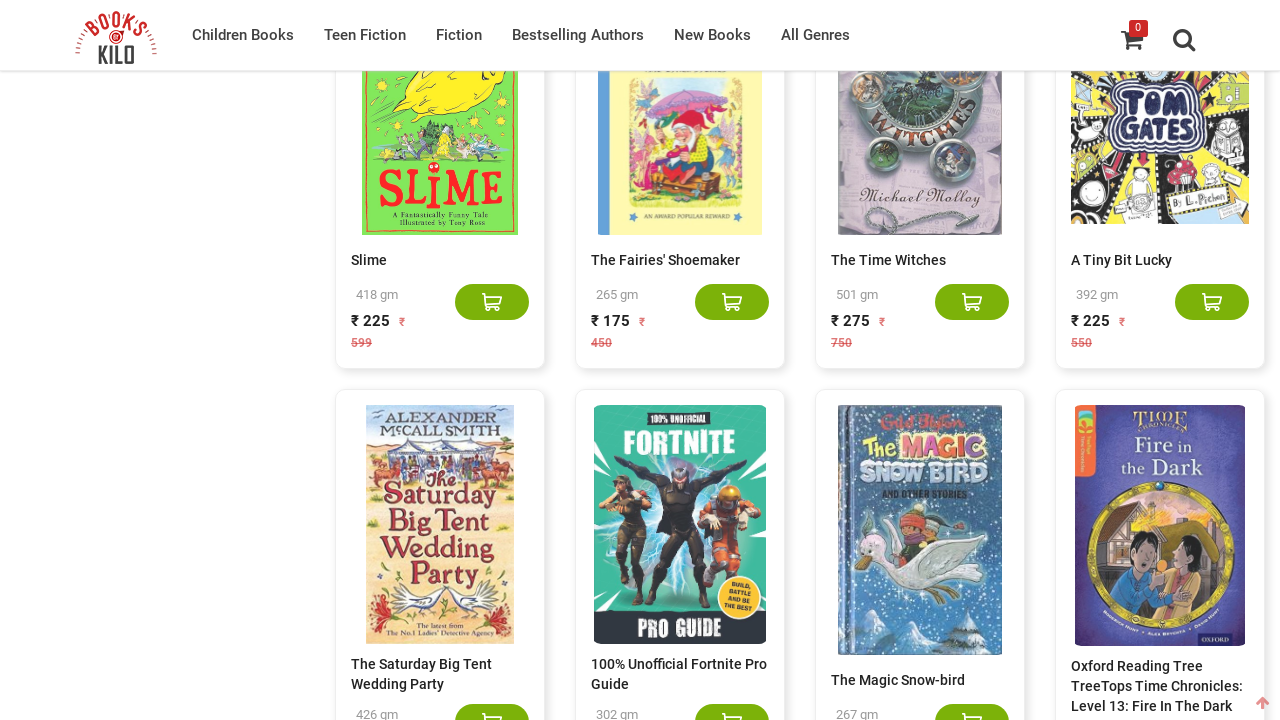

Counted 180 products loaded on page
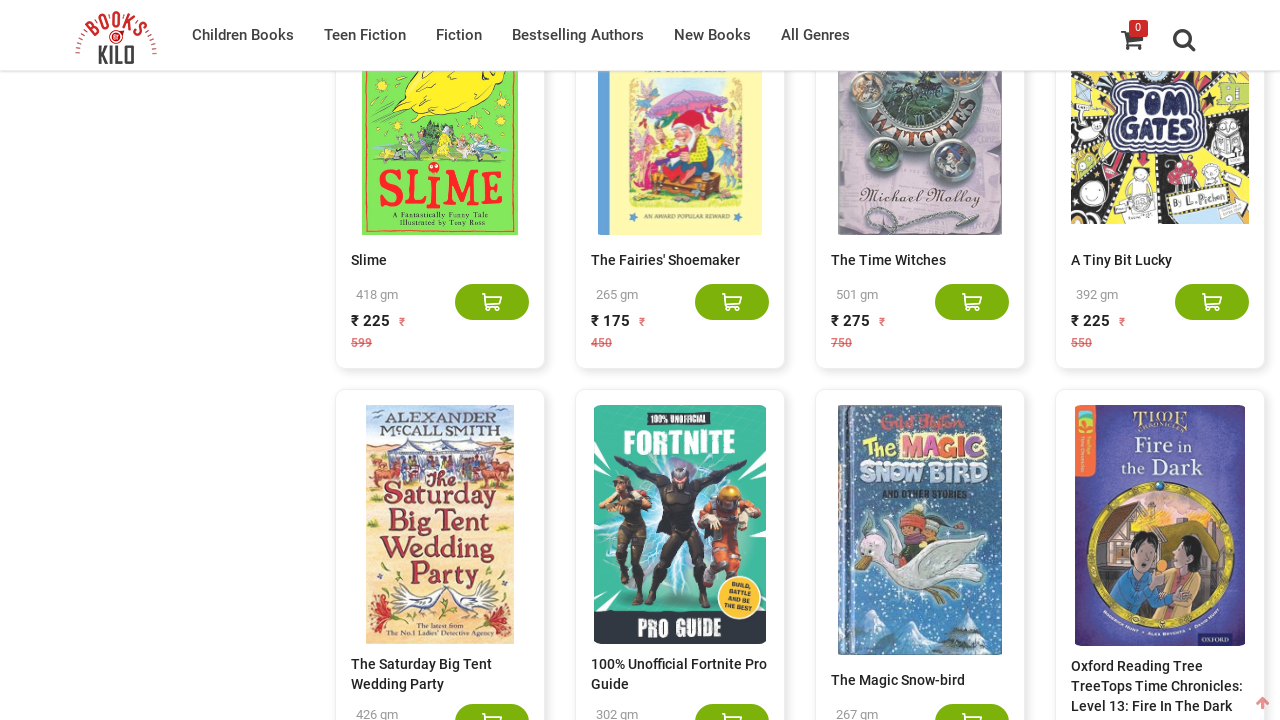

Pressed End key to scroll to bottom of page
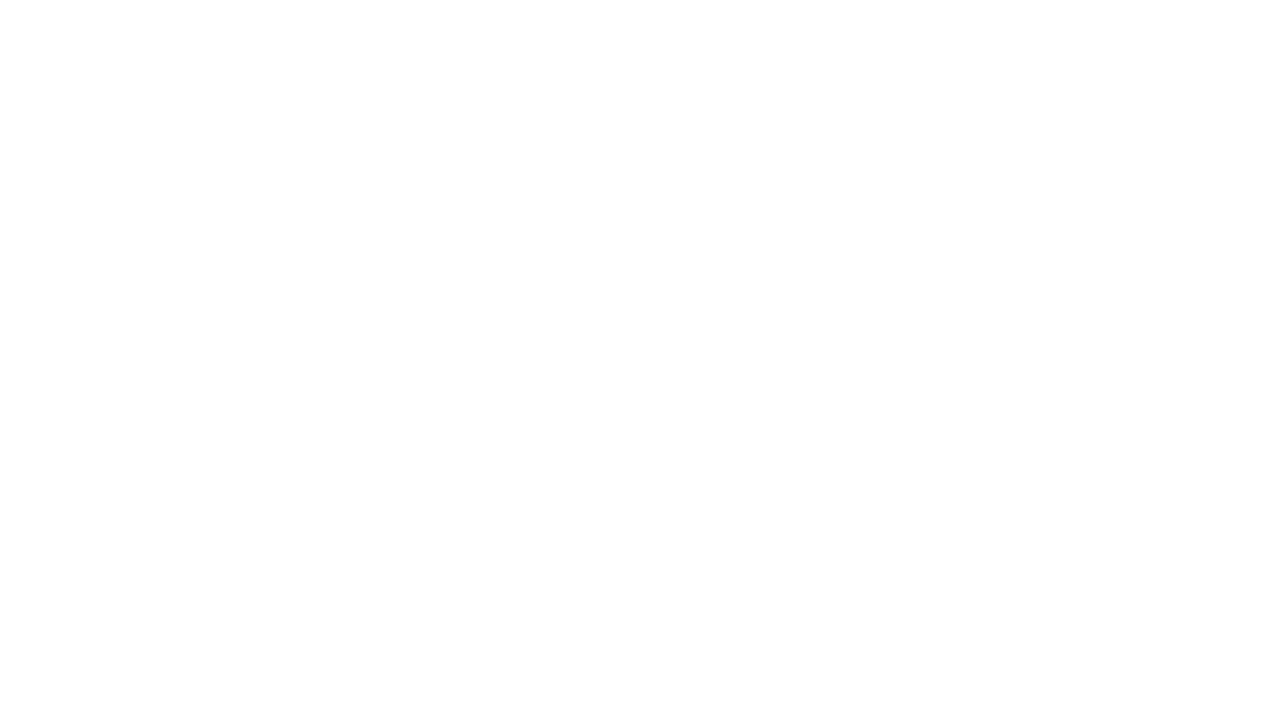

Waited 3 seconds for lazy-loaded content to appear
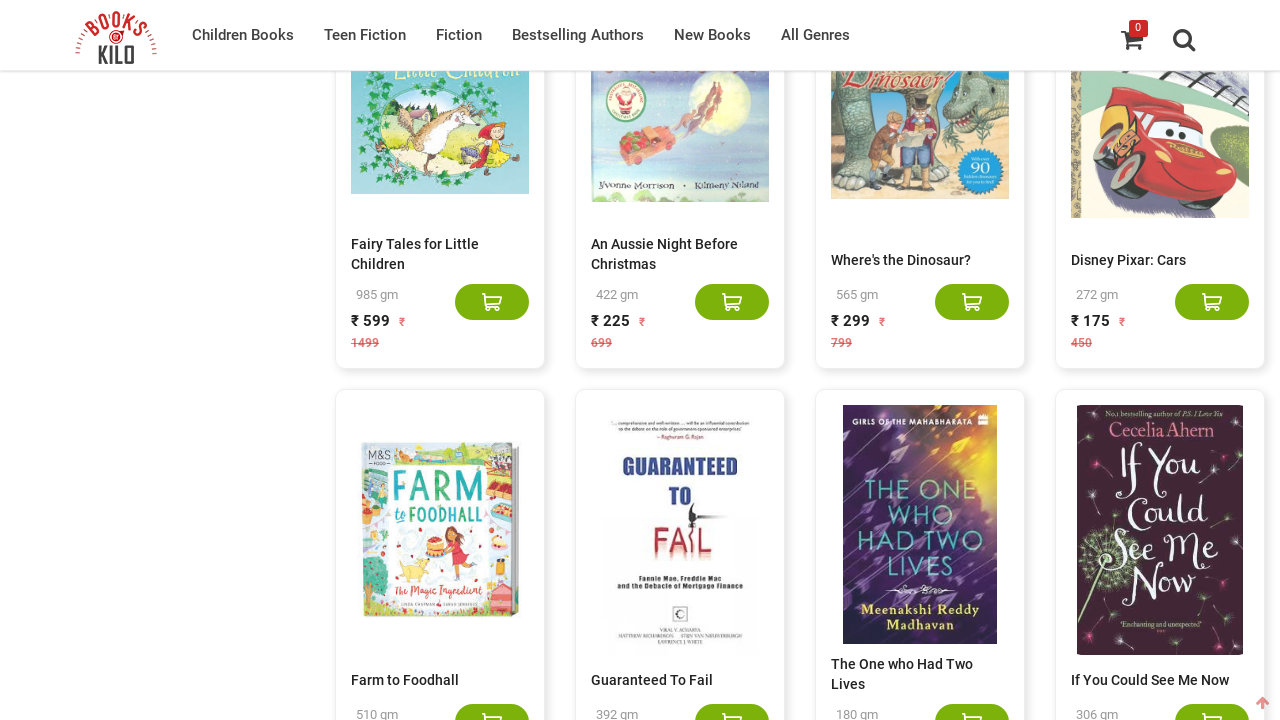

Counted 200 products loaded on page
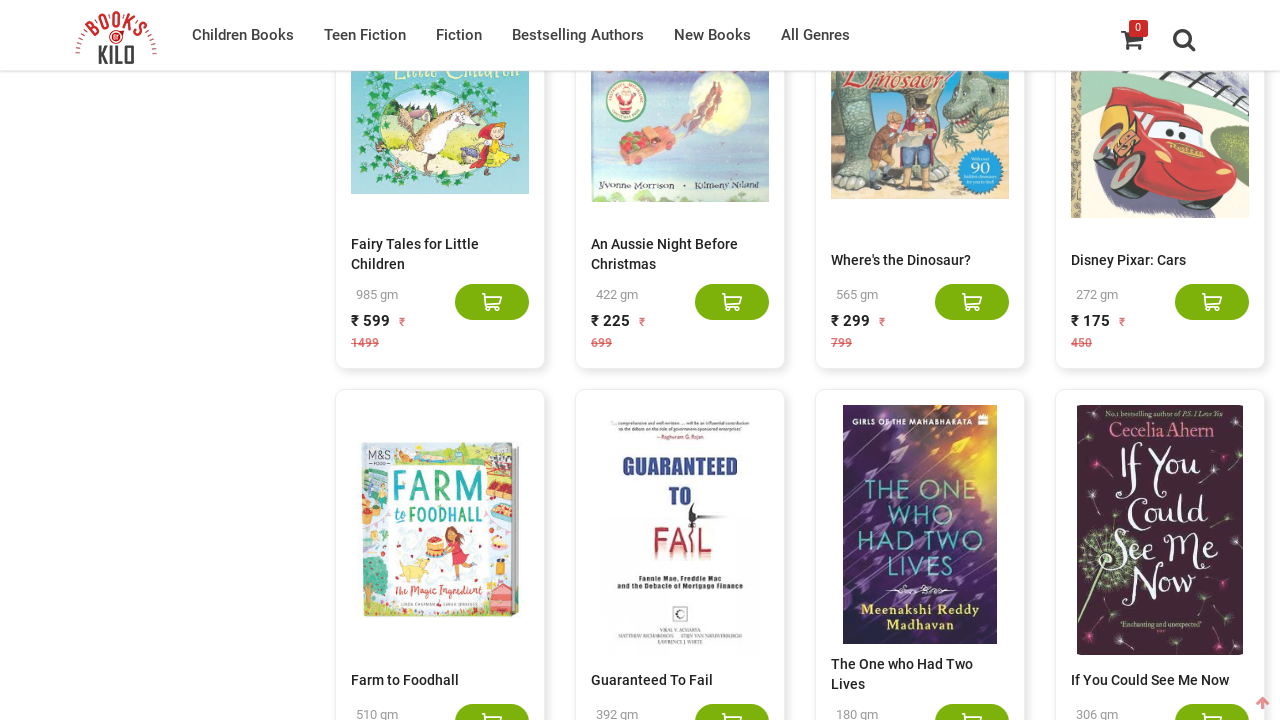

Pressed End key to scroll to bottom of page
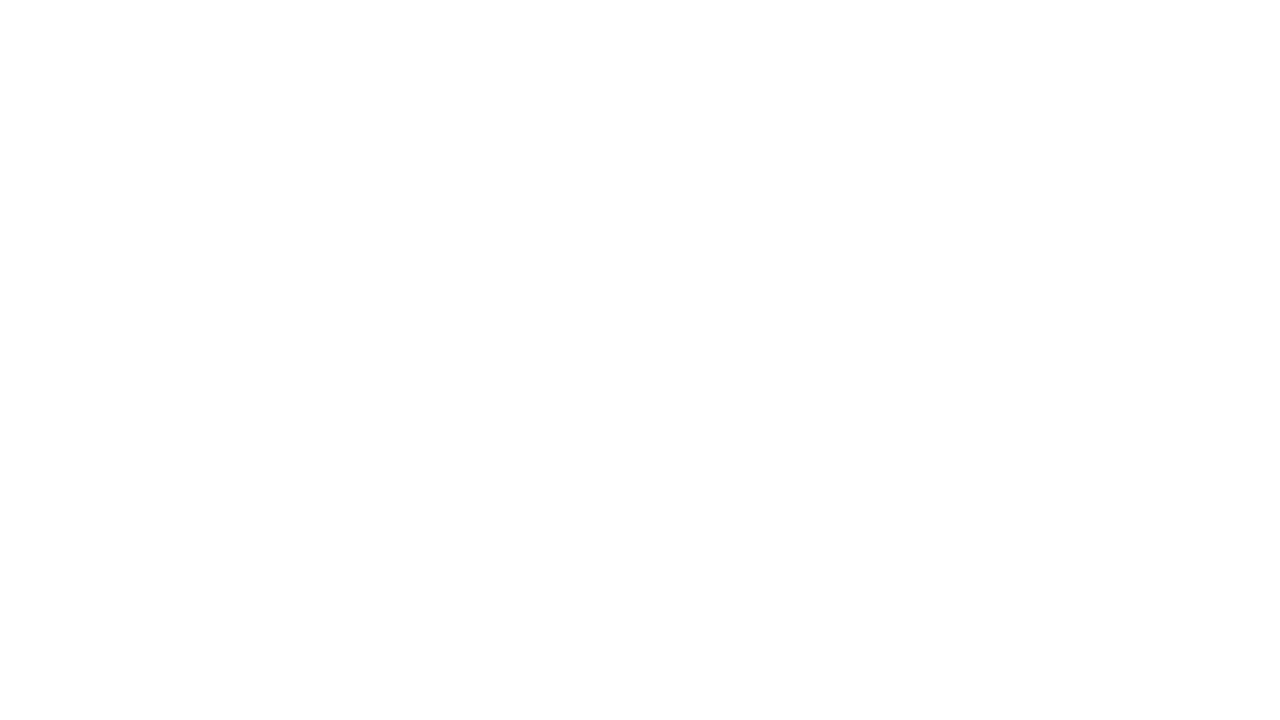

Waited 3 seconds for lazy-loaded content to appear
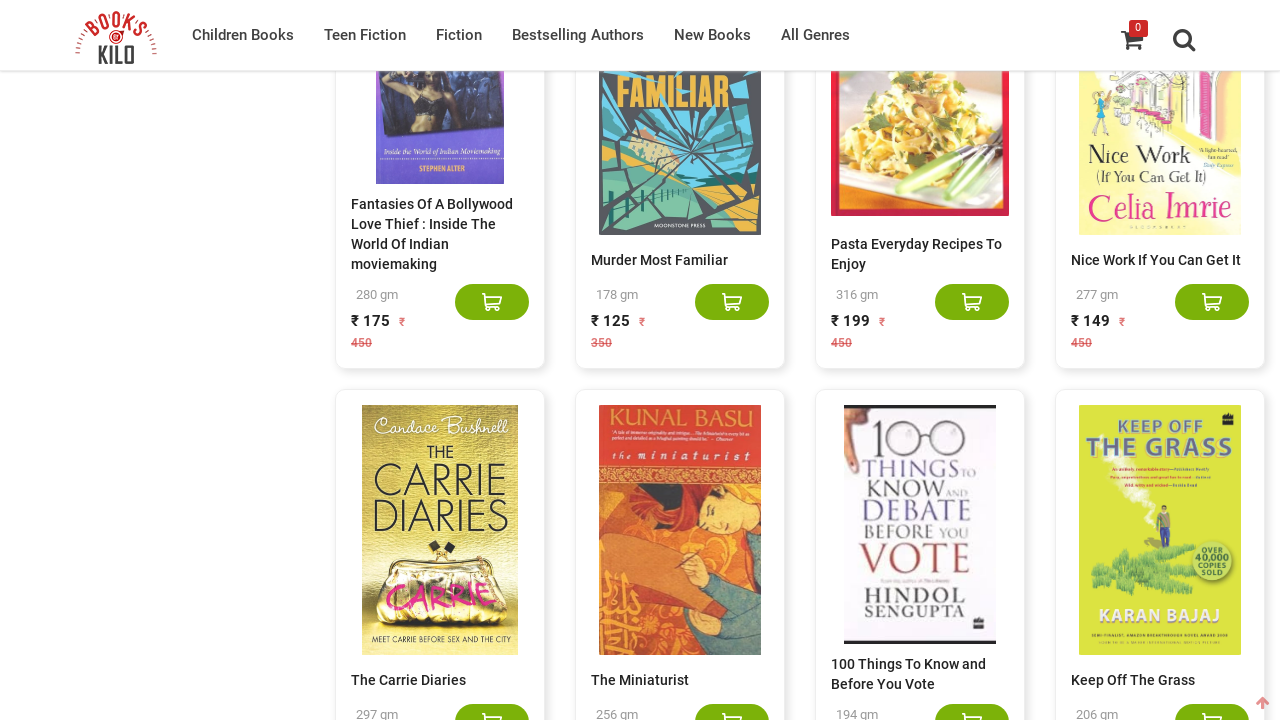

Counted 220 products loaded on page
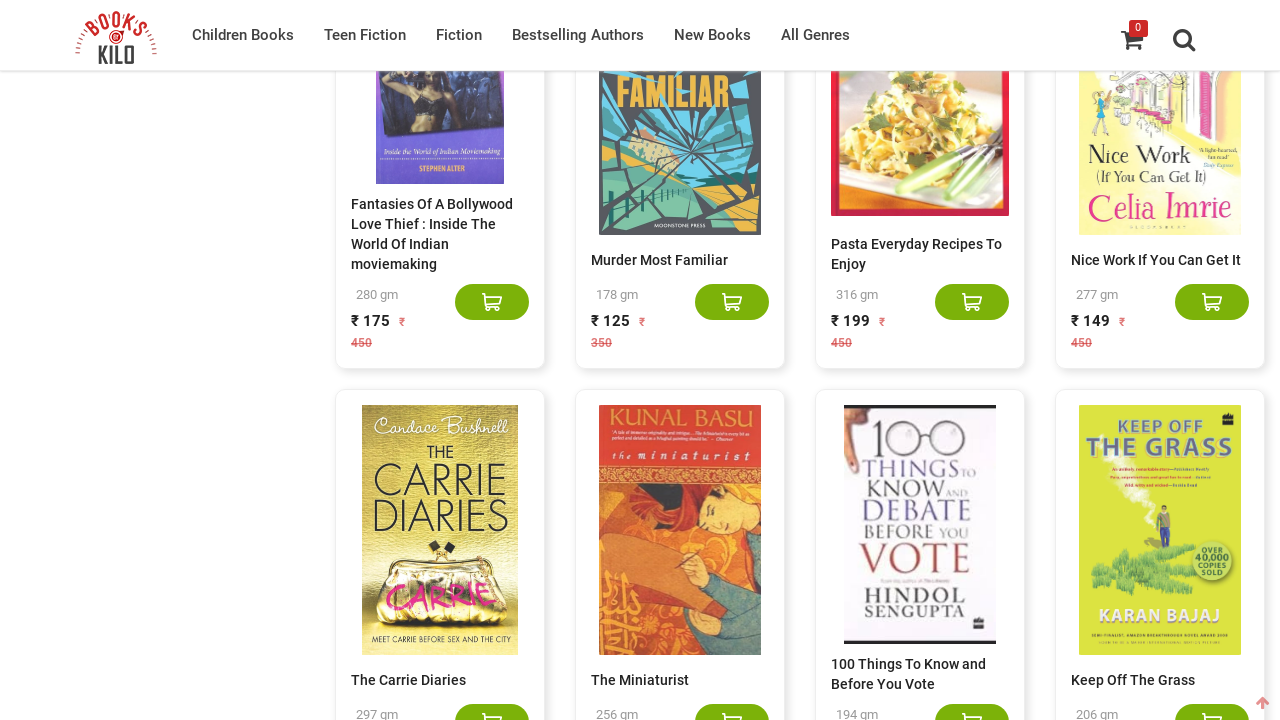

Pressed End key to scroll to bottom of page
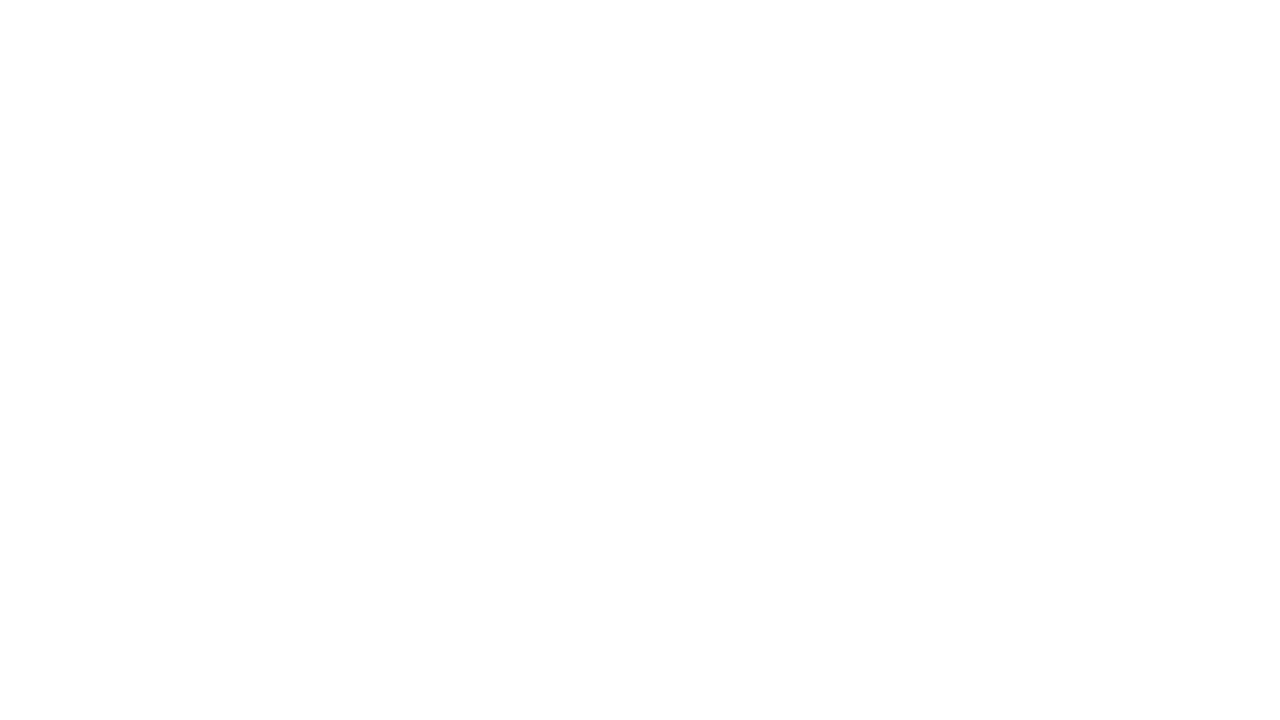

Waited 3 seconds for lazy-loaded content to appear
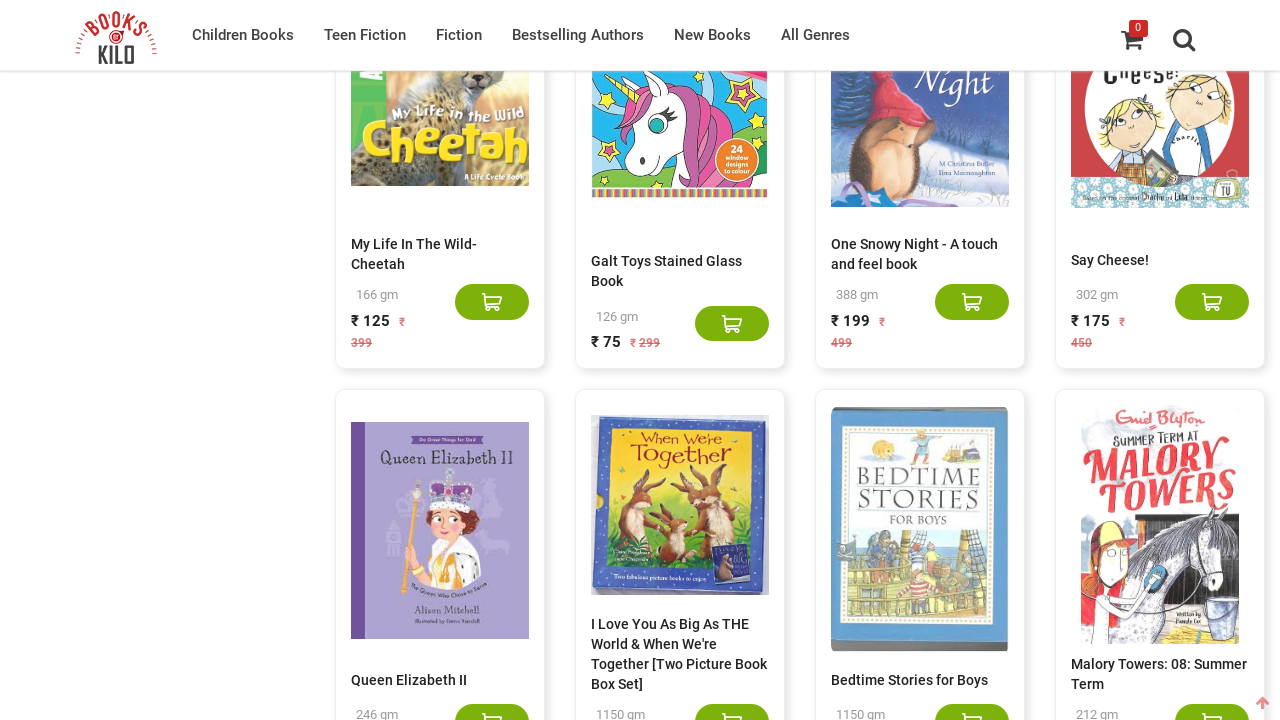

Counted 240 products loaded on page
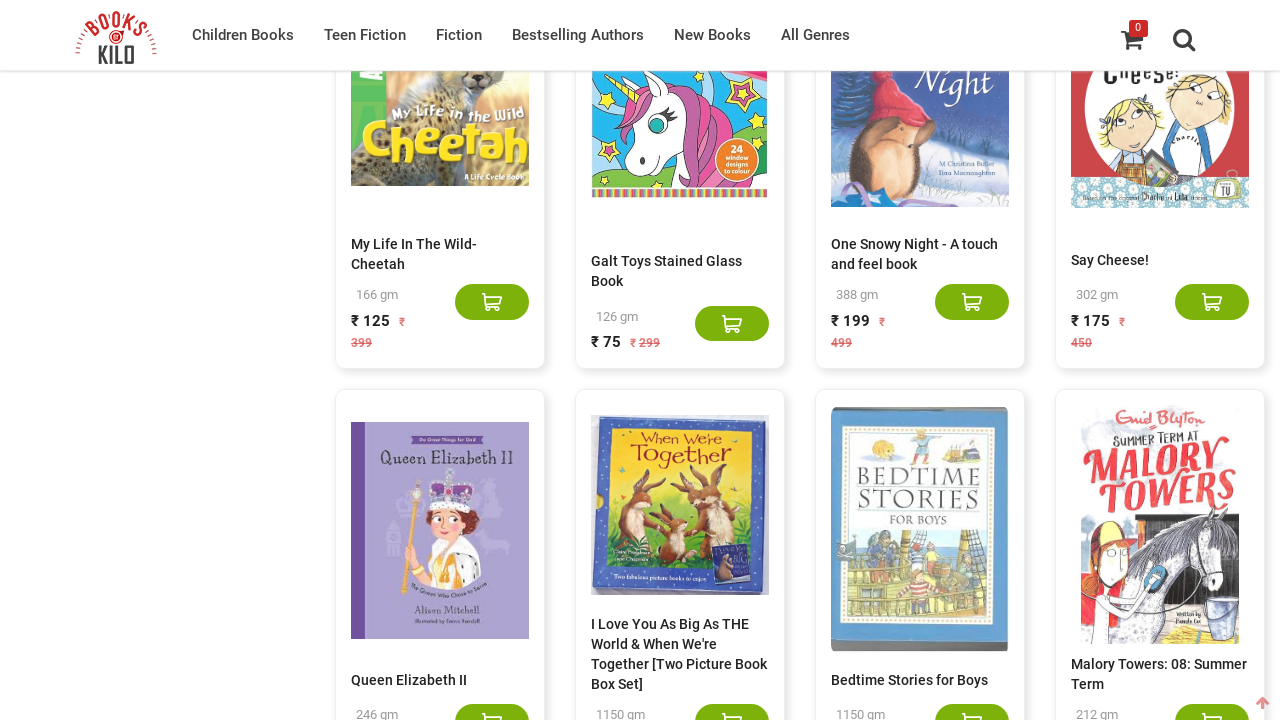

Pressed End key to scroll to bottom of page
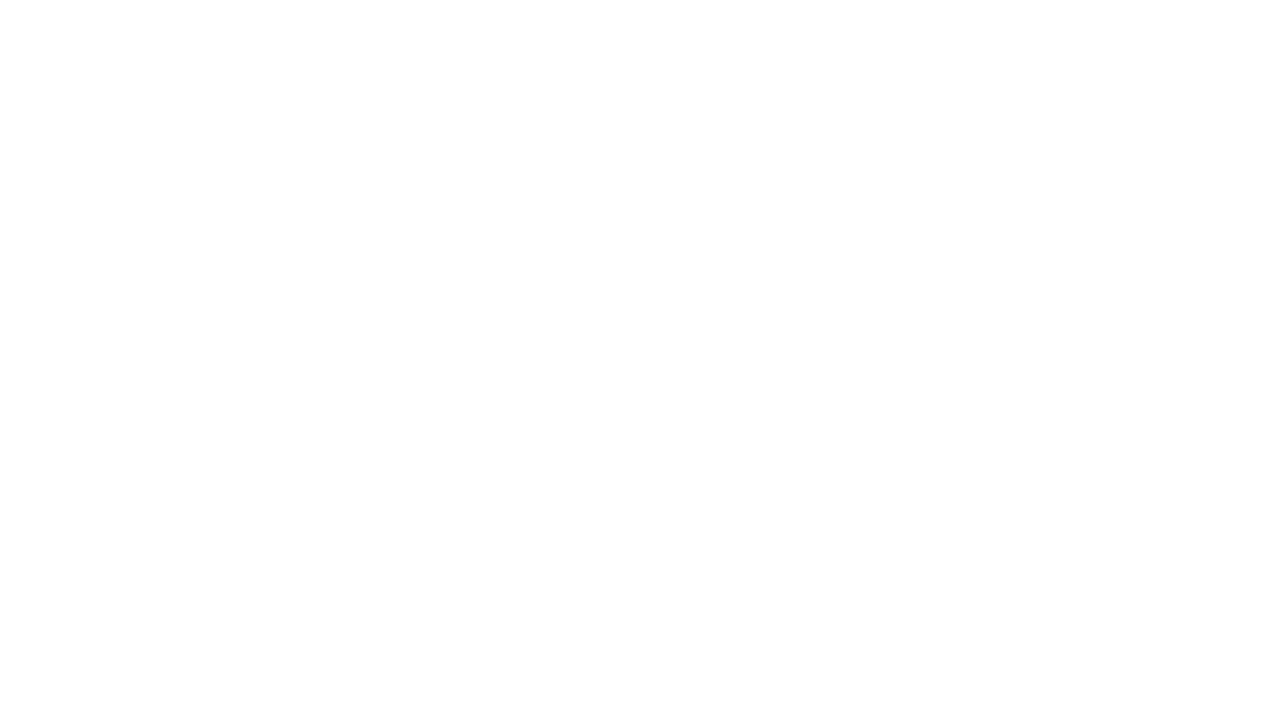

Waited 3 seconds for lazy-loaded content to appear
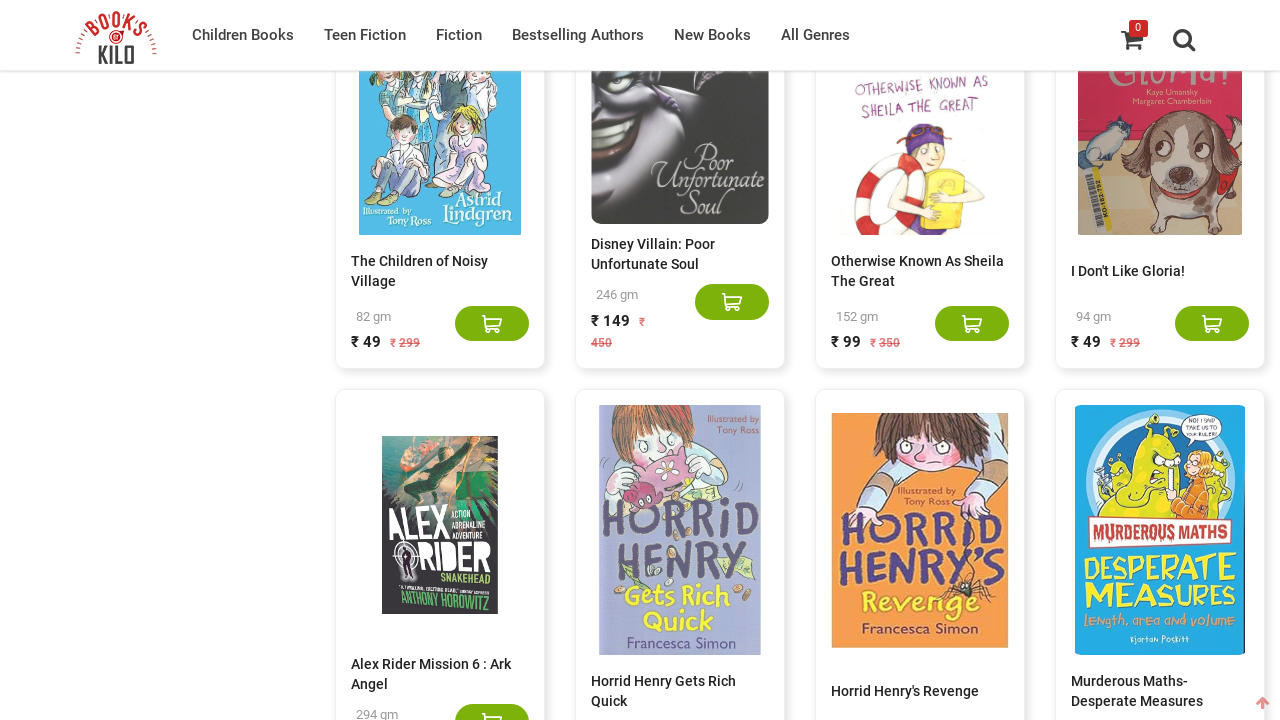

Counted 260 products loaded on page
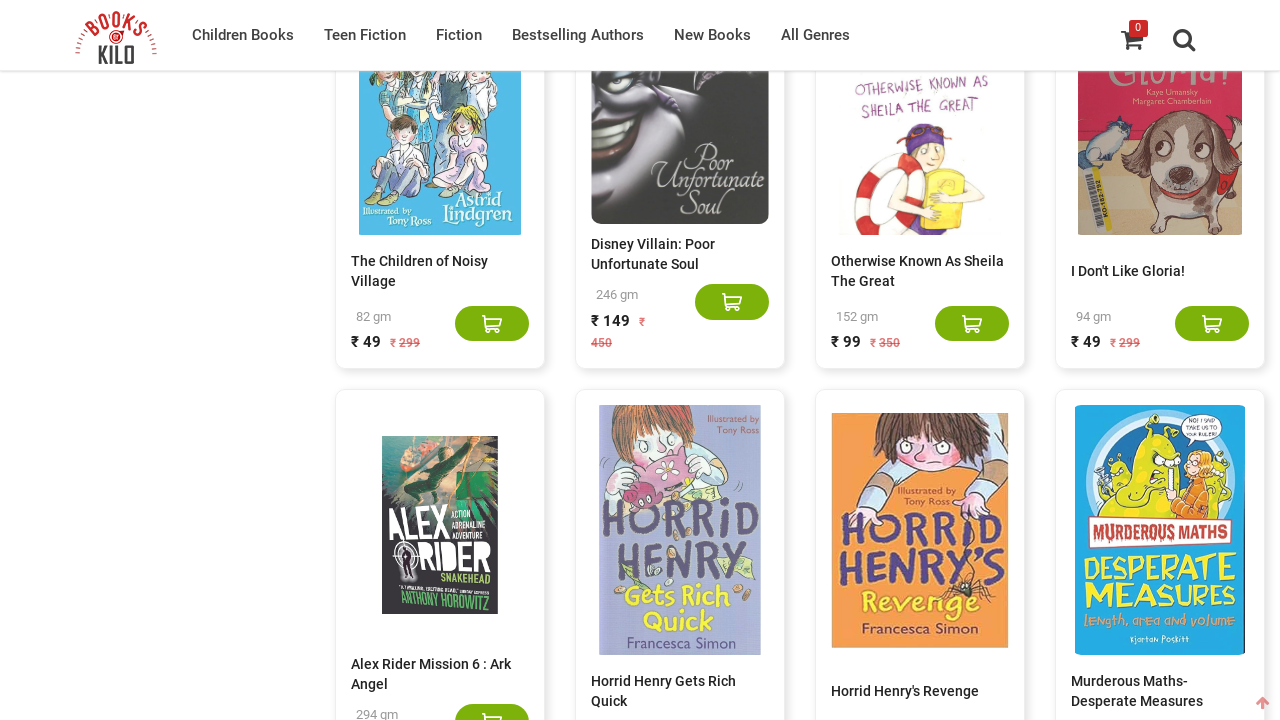

Pressed End key to scroll to bottom of page
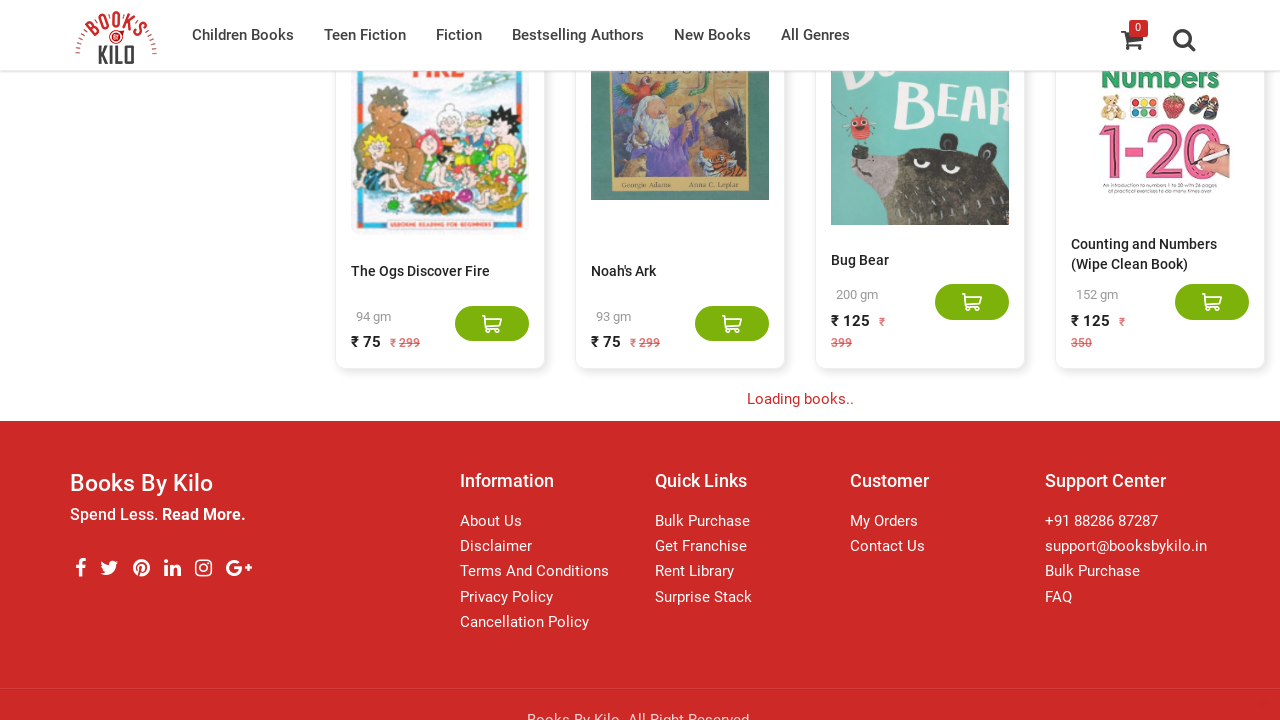

Waited 3 seconds for lazy-loaded content to appear
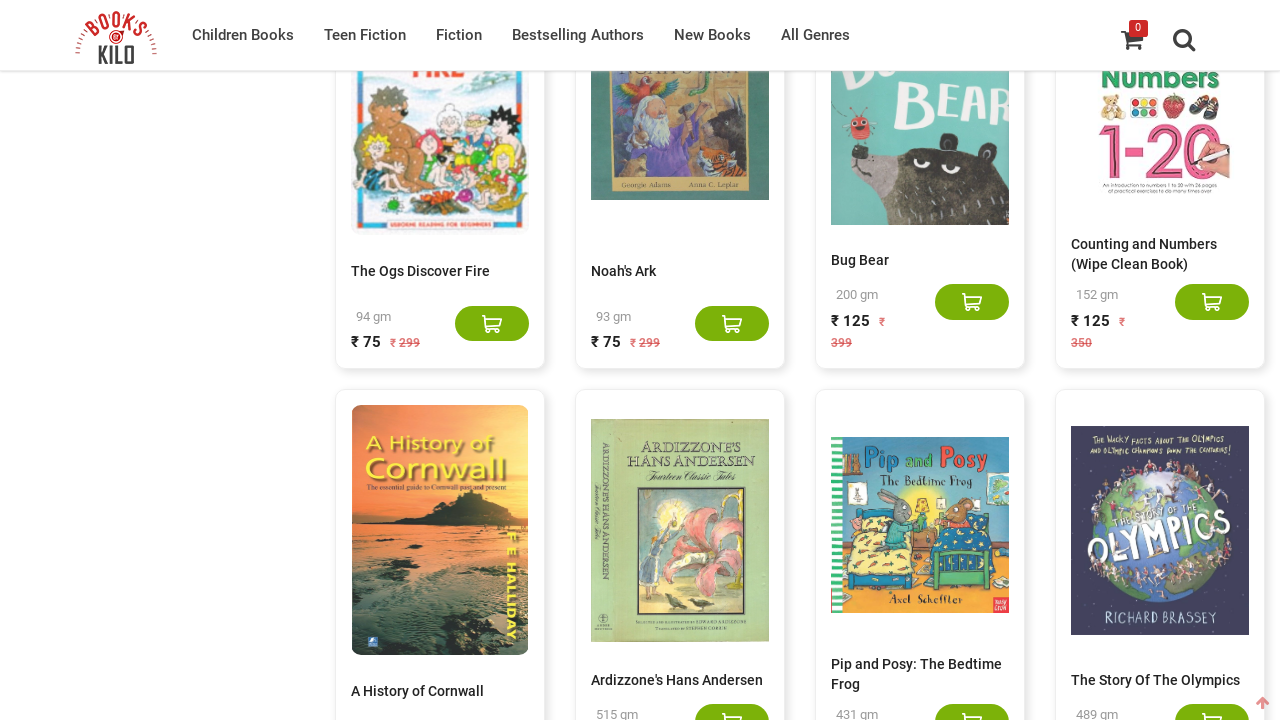

Counted 280 products loaded on page
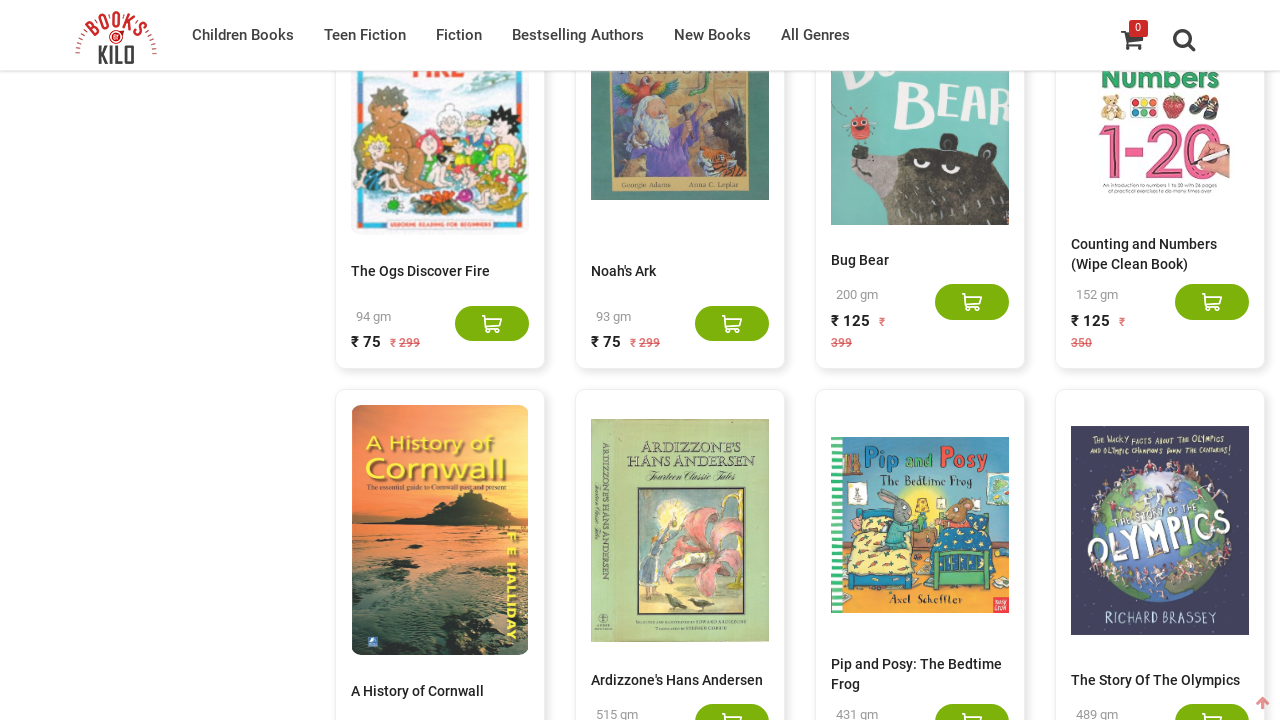

Pressed End key to scroll to bottom of page
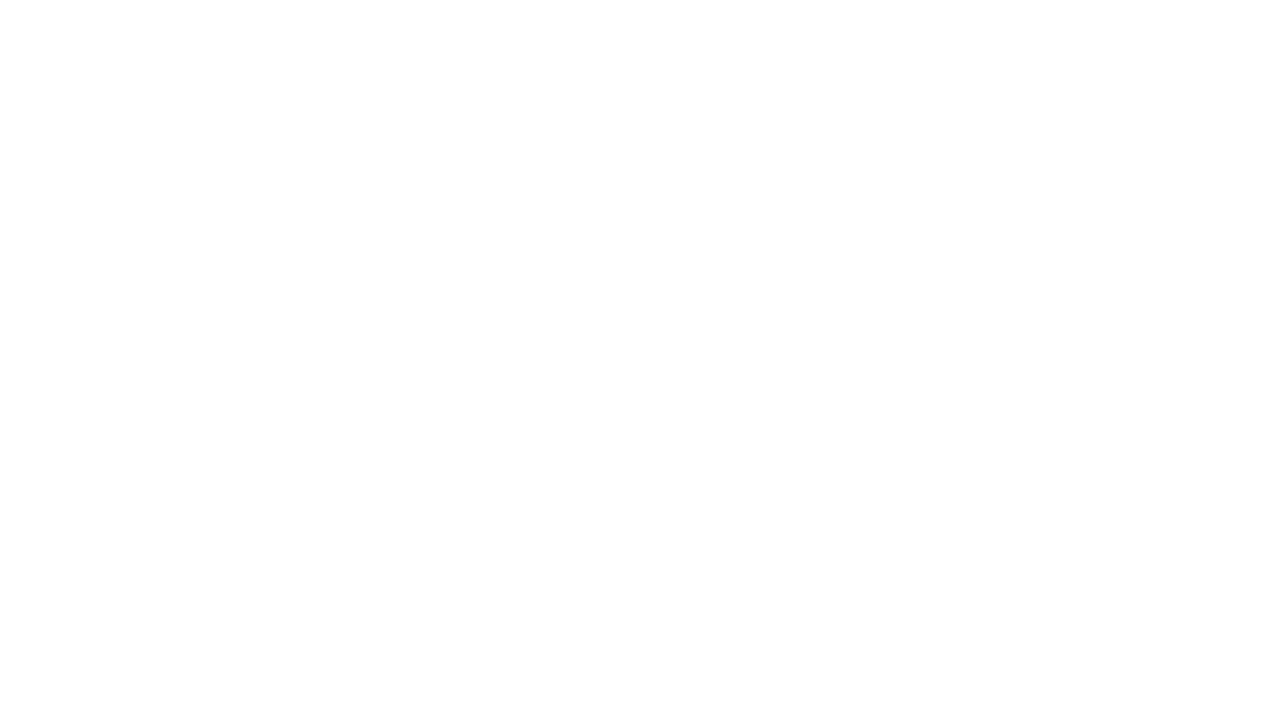

Waited 3 seconds for lazy-loaded content to appear
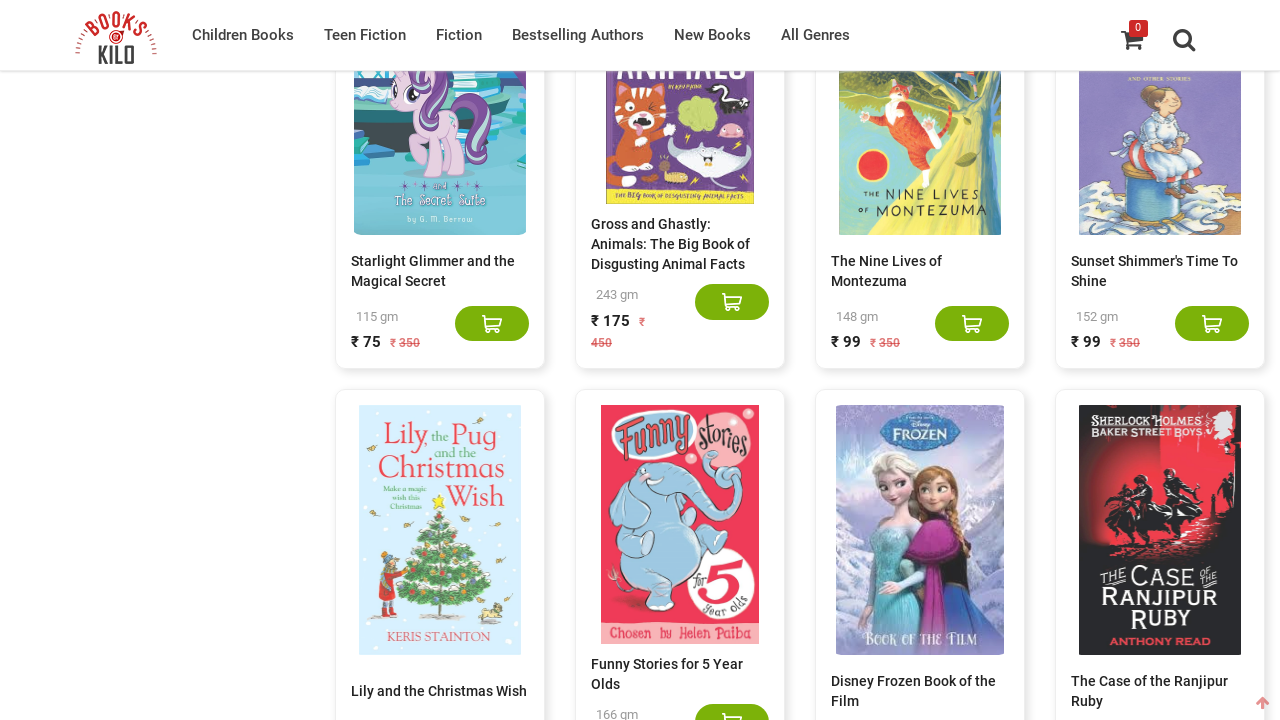

Counted 300 products loaded on page
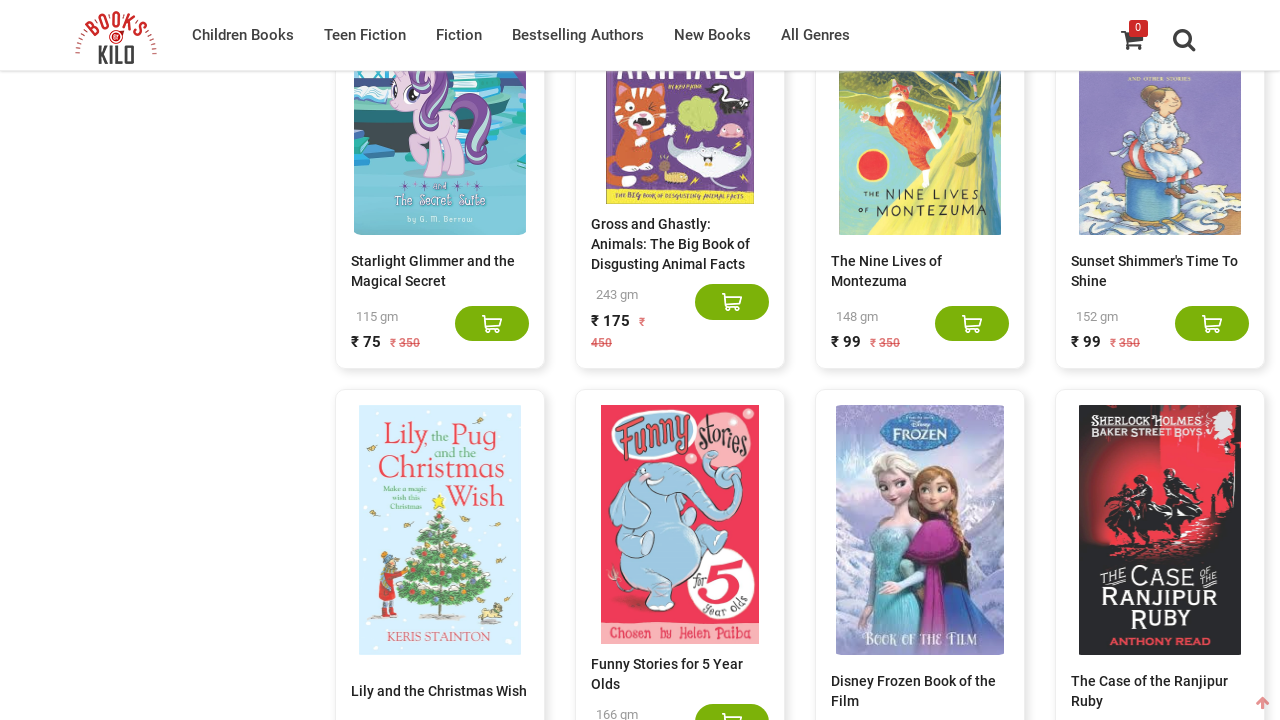

Pressed End key to scroll to bottom of page
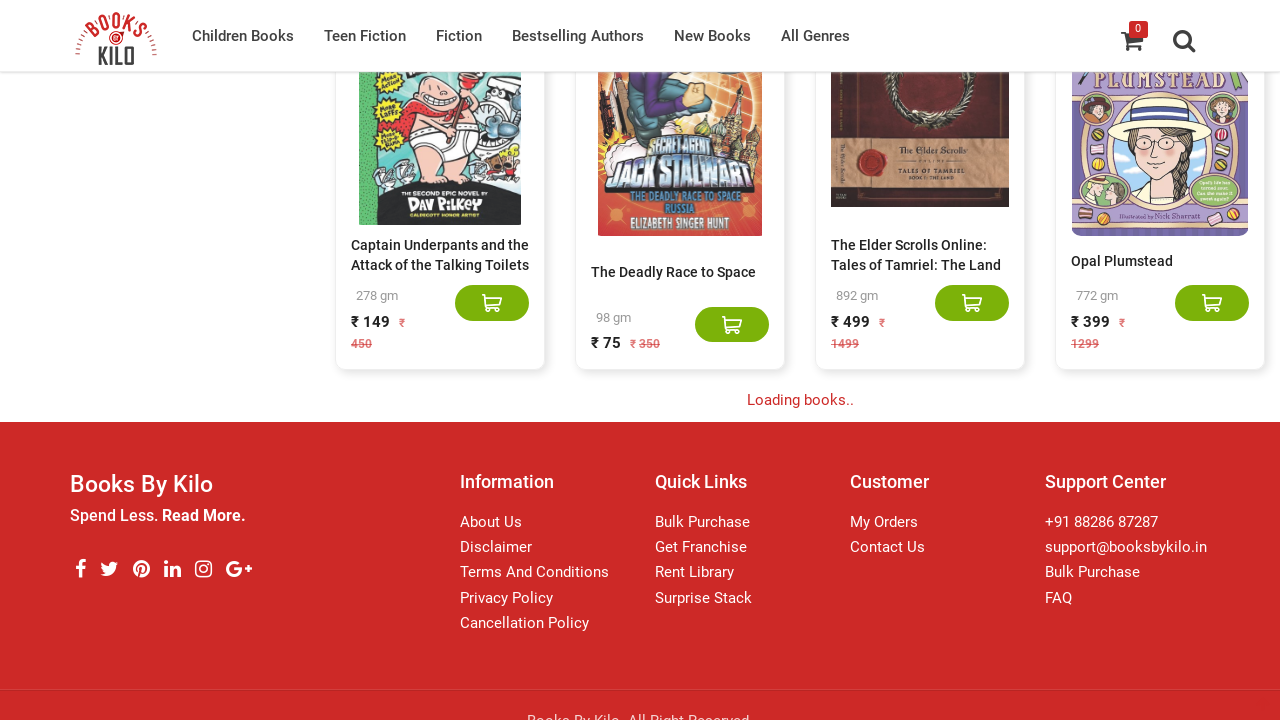

Waited 3 seconds for lazy-loaded content to appear
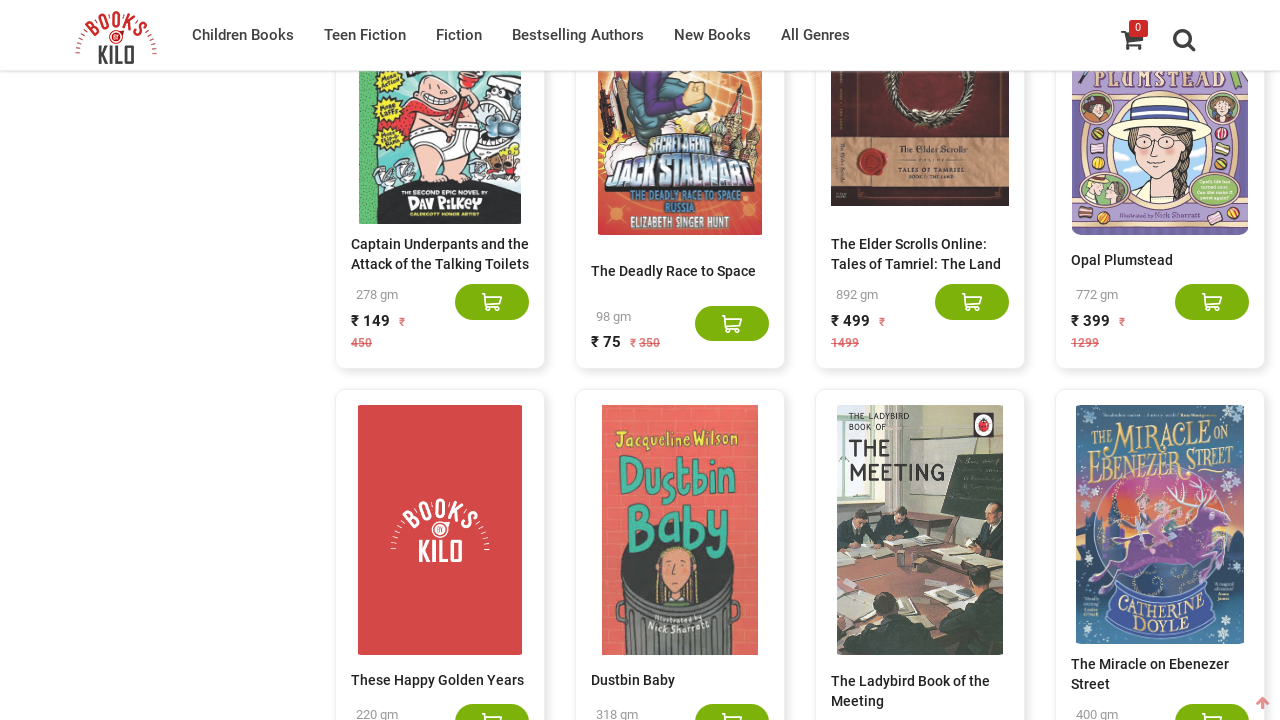

Counted 320 products loaded on page
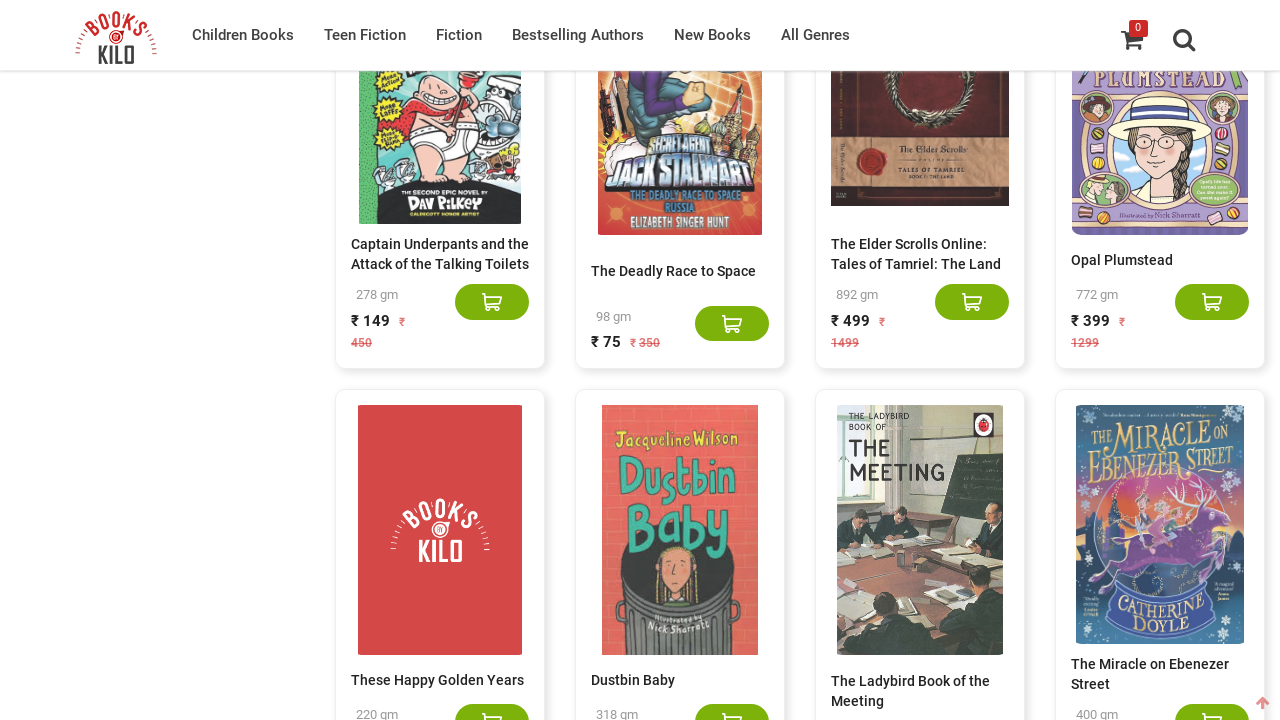

Pressed End key to scroll to bottom of page
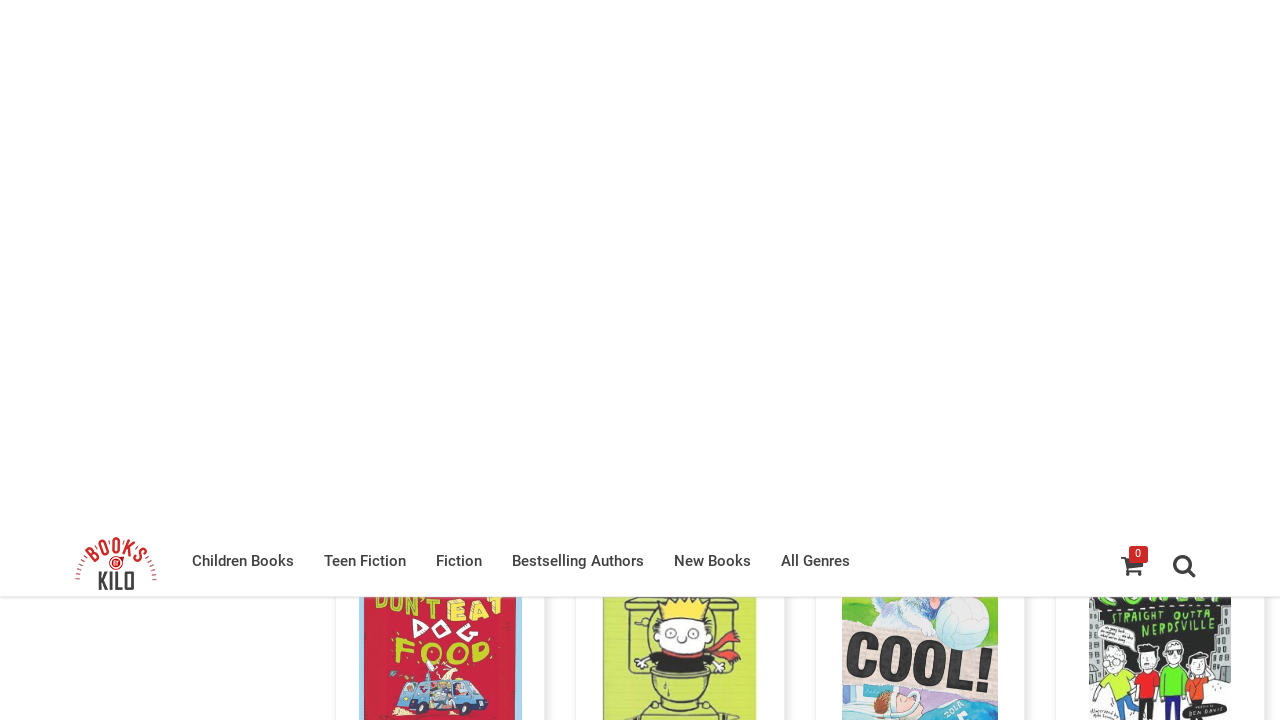

Waited 3 seconds for lazy-loaded content to appear
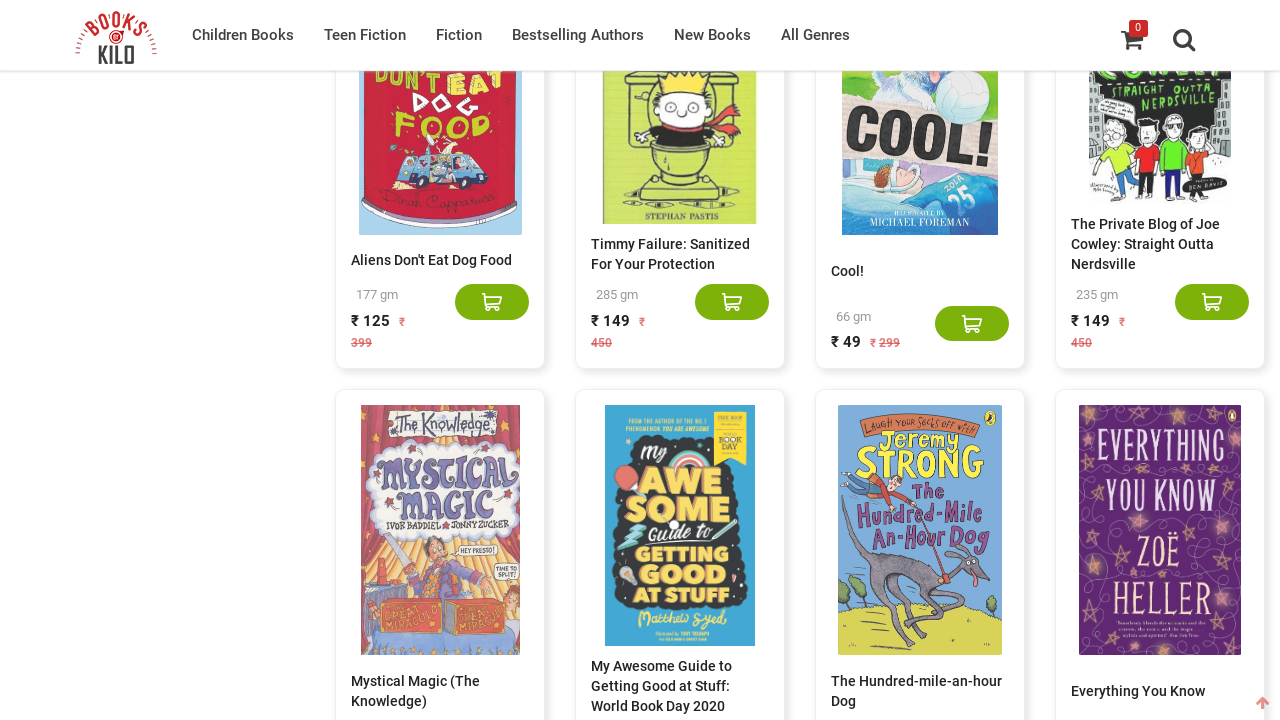

Counted 340 products loaded on page
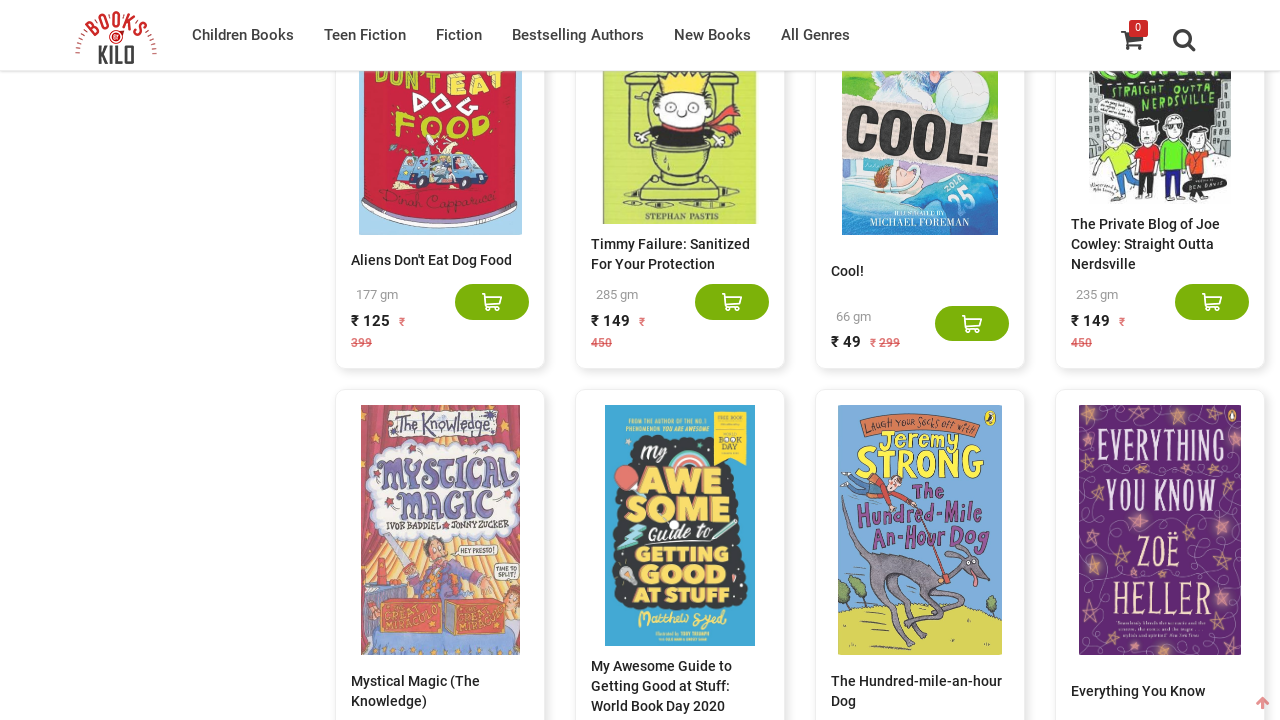

Pressed End key to scroll to bottom of page
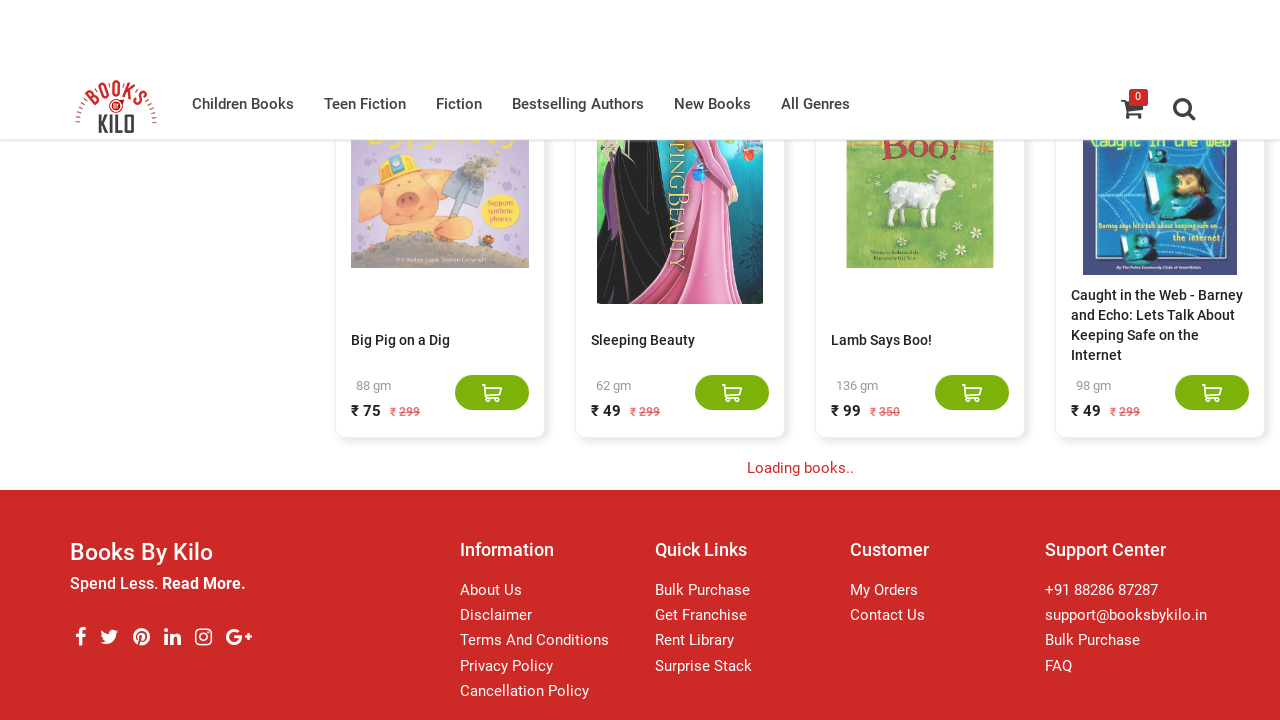

Waited 3 seconds for lazy-loaded content to appear
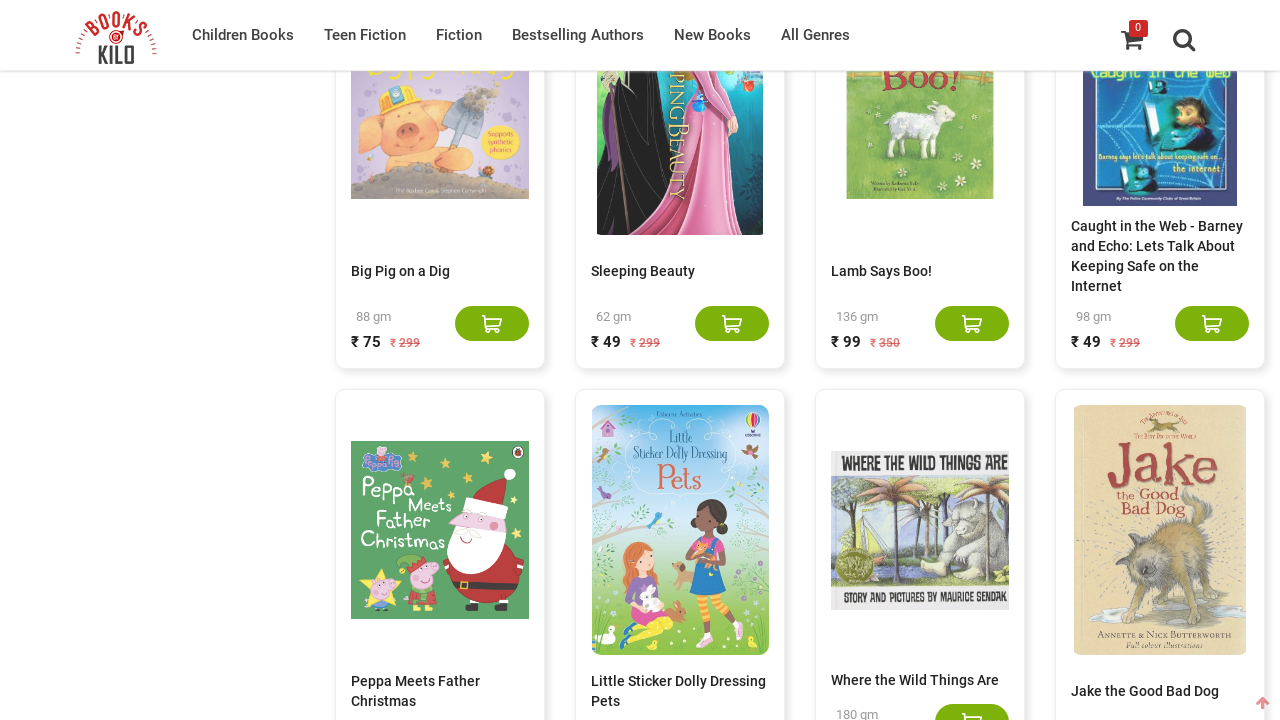

Counted 360 products loaded on page
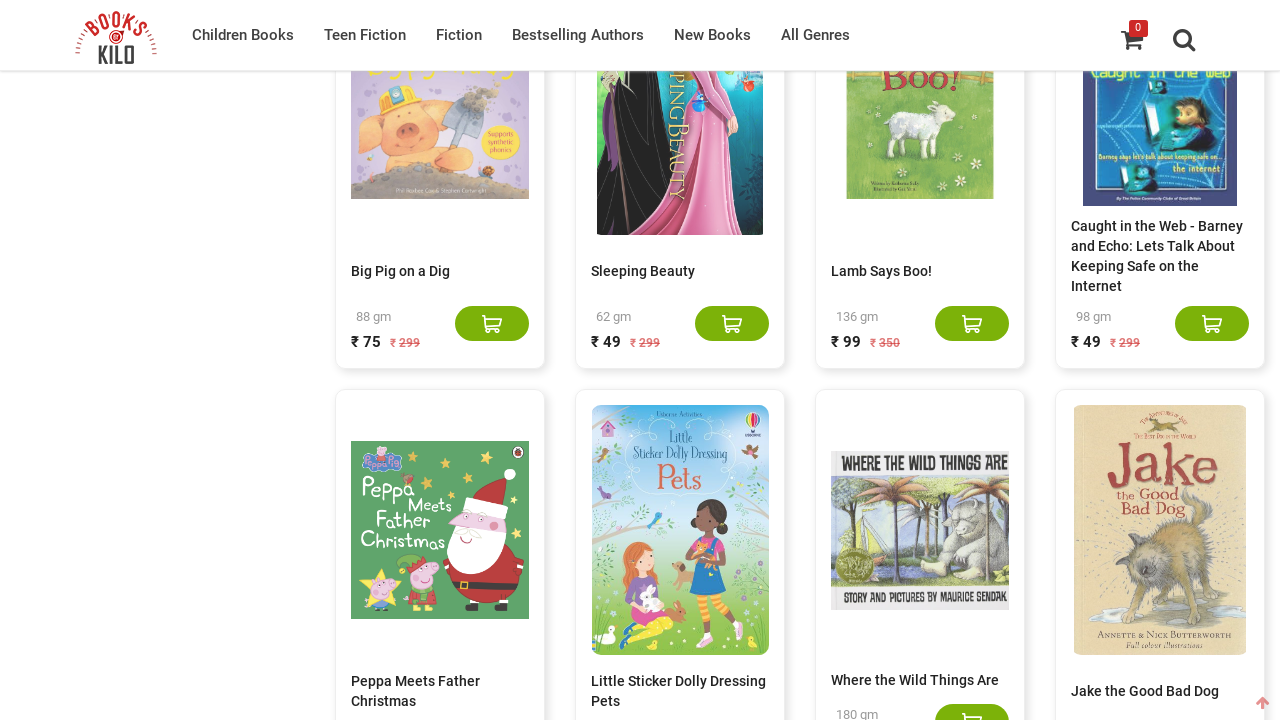

Pressed End key to scroll to bottom of page
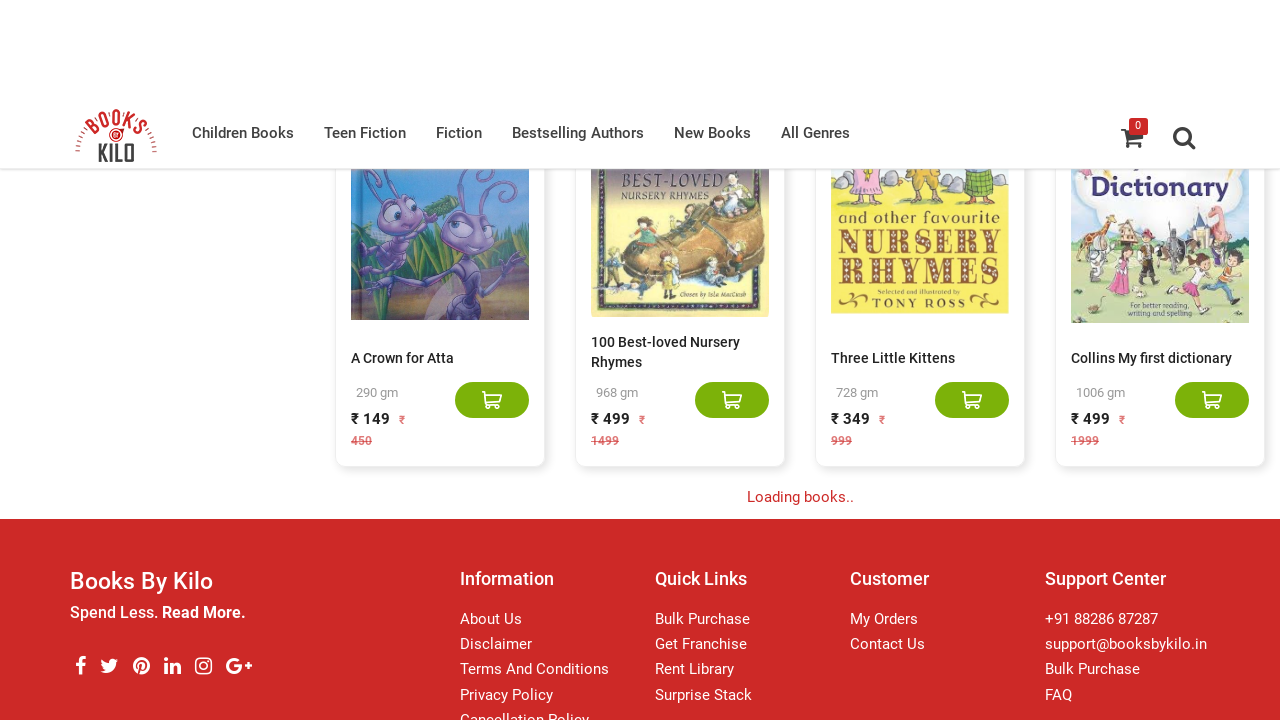

Waited 3 seconds for lazy-loaded content to appear
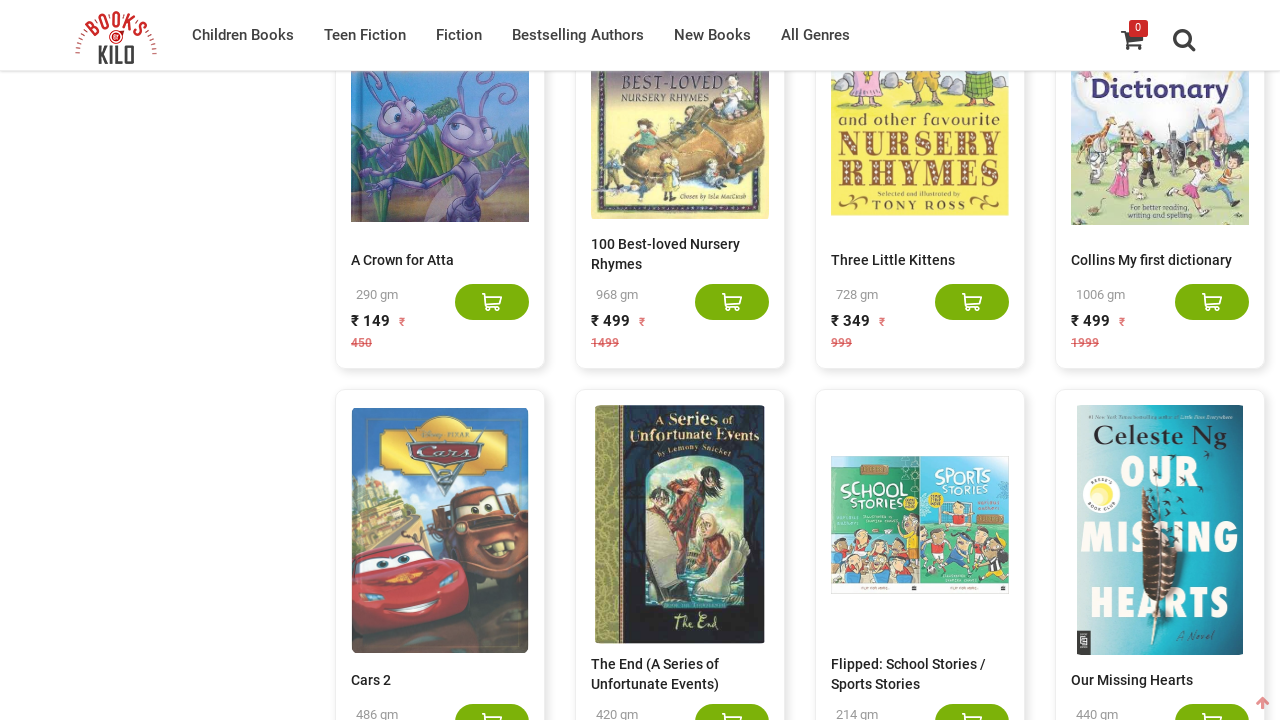

Counted 380 products loaded on page
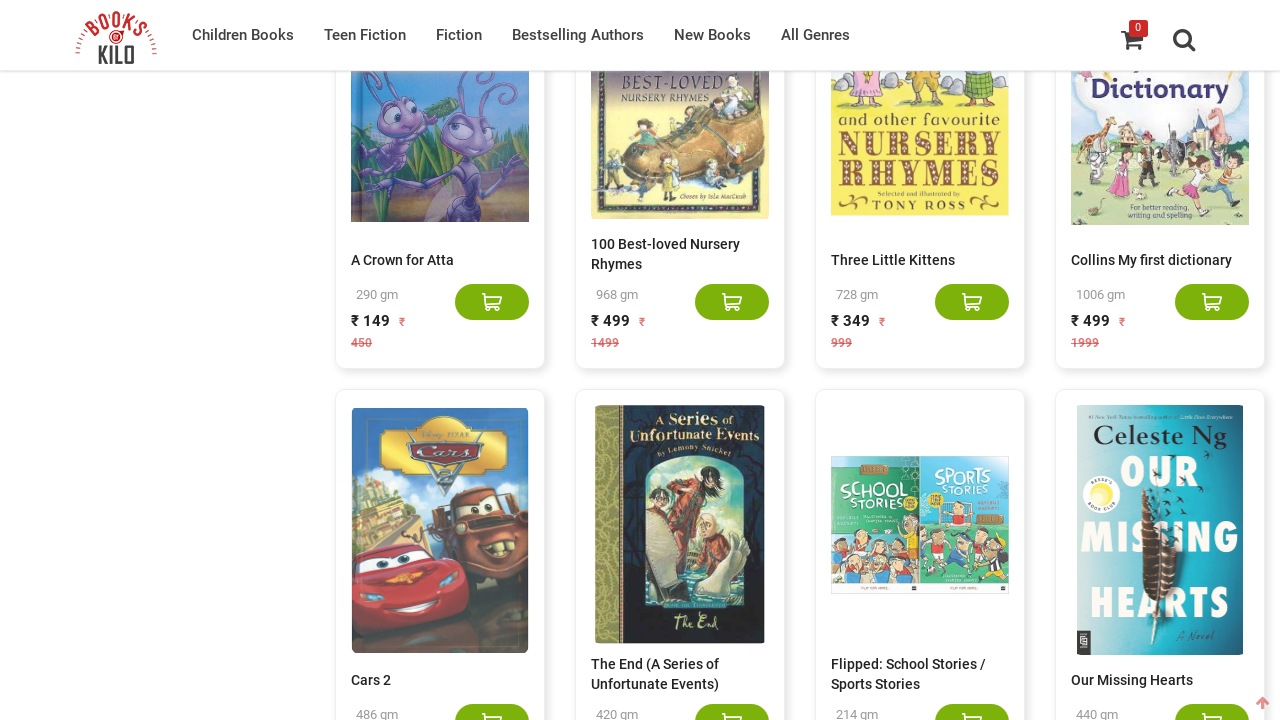

Pressed End key to scroll to bottom of page
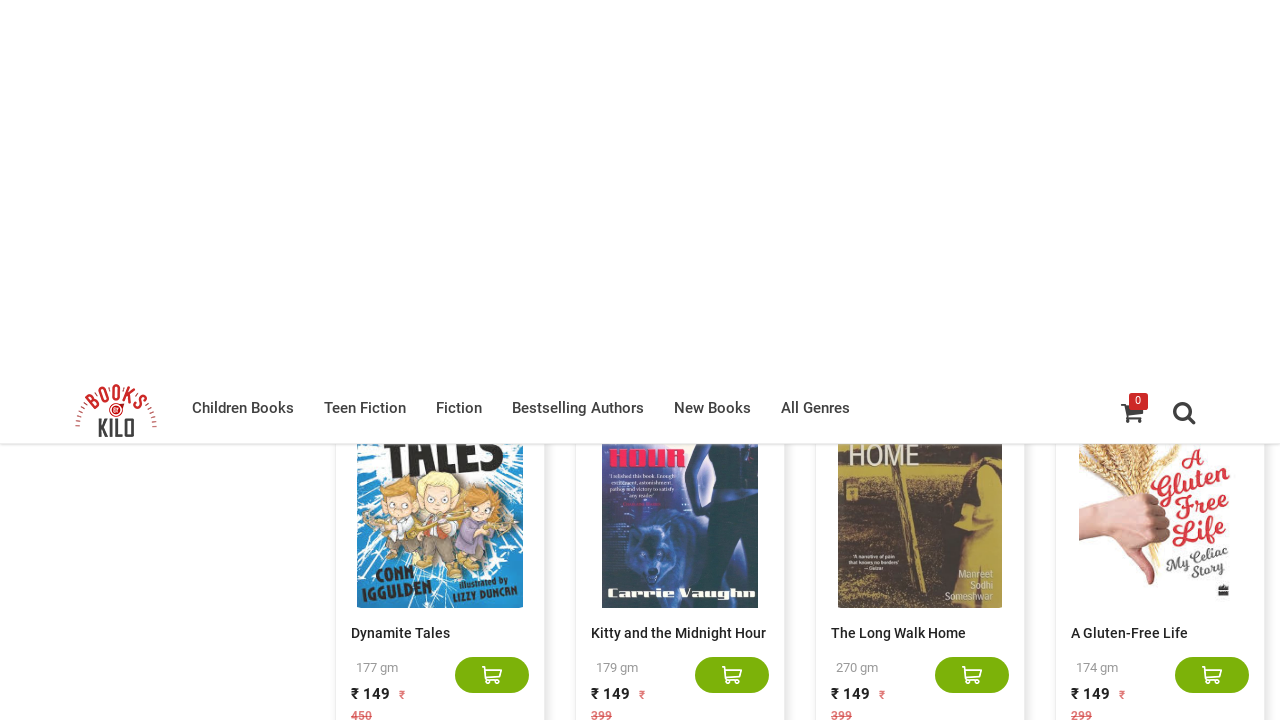

Waited 3 seconds for lazy-loaded content to appear
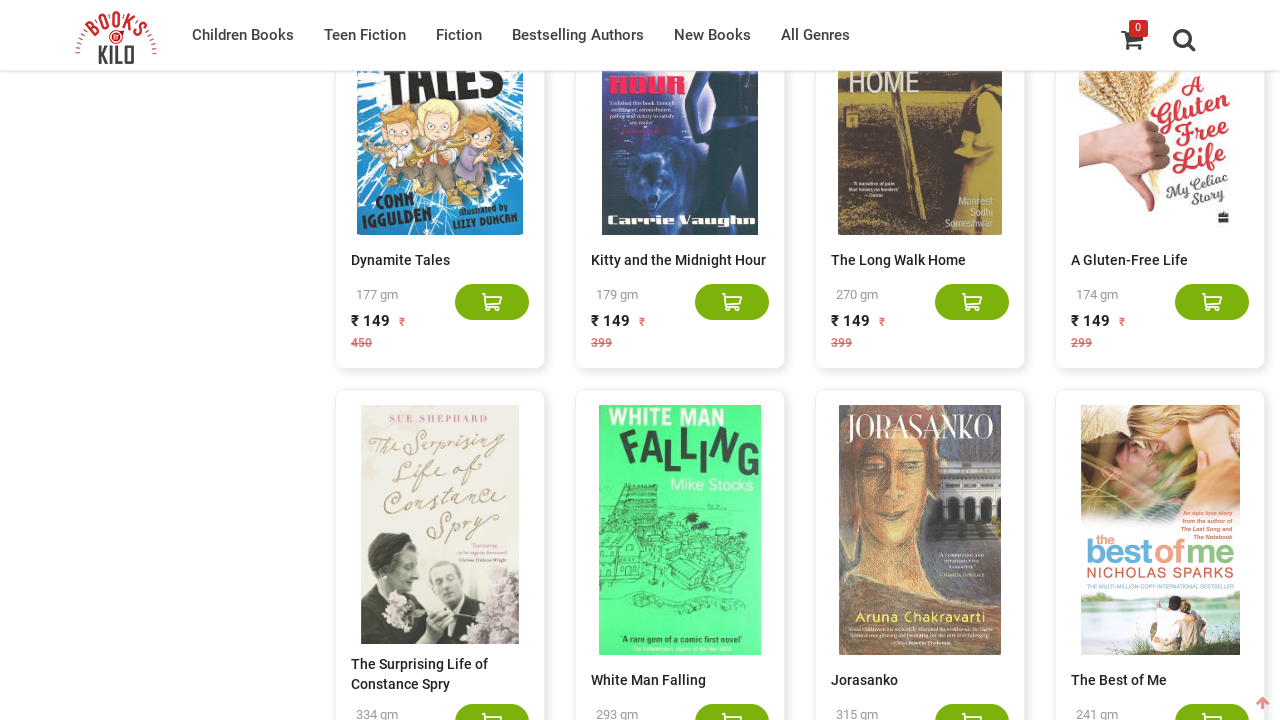

Counted 400 products loaded on page
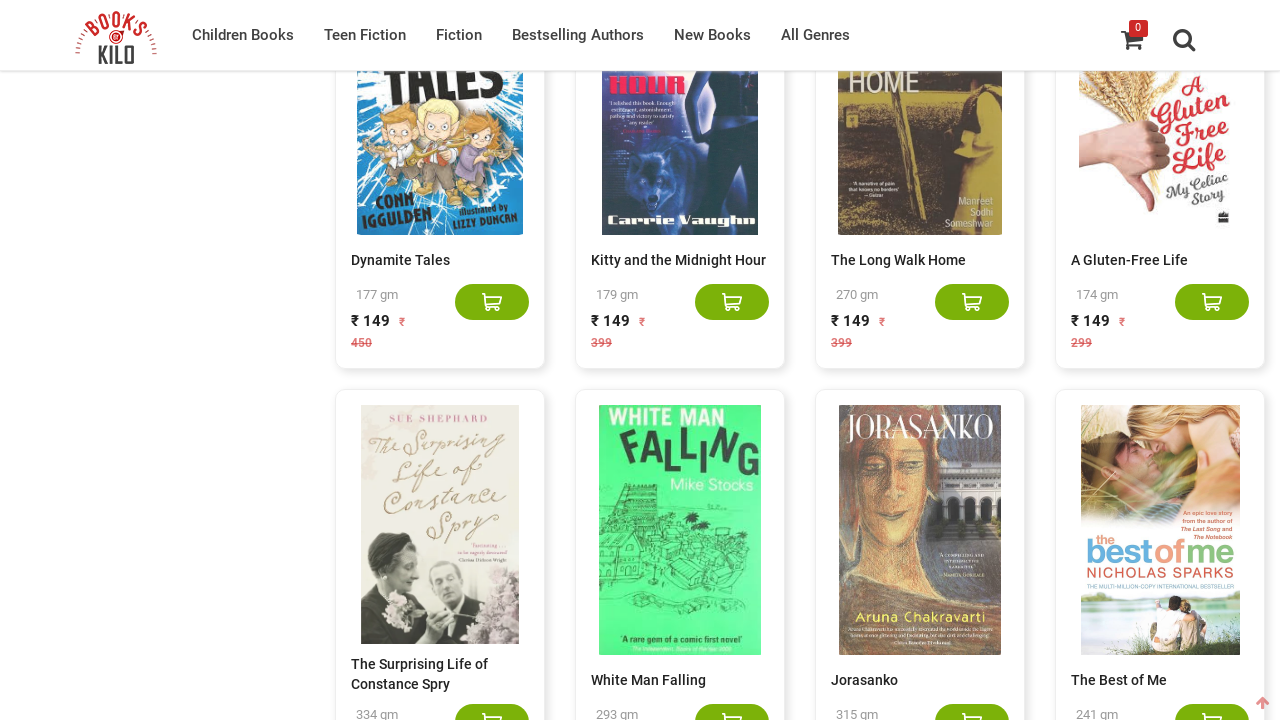

Pressed End key to scroll to bottom of page
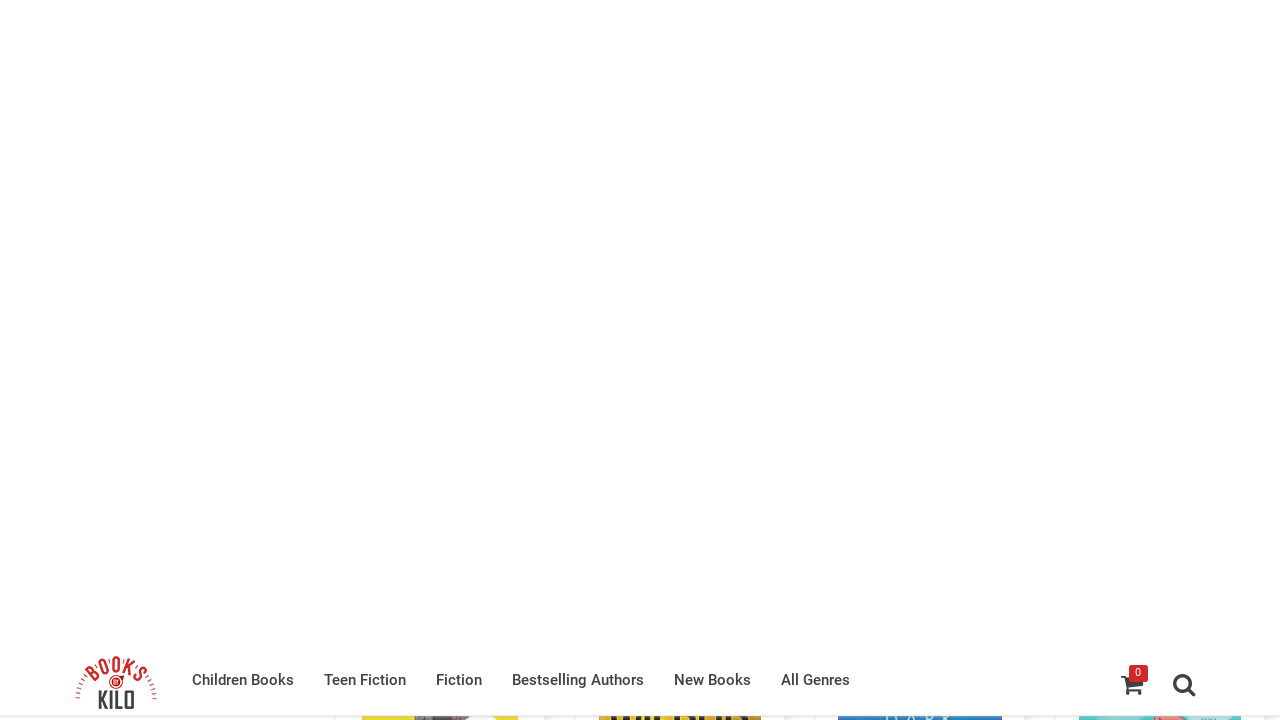

Waited 3 seconds for lazy-loaded content to appear
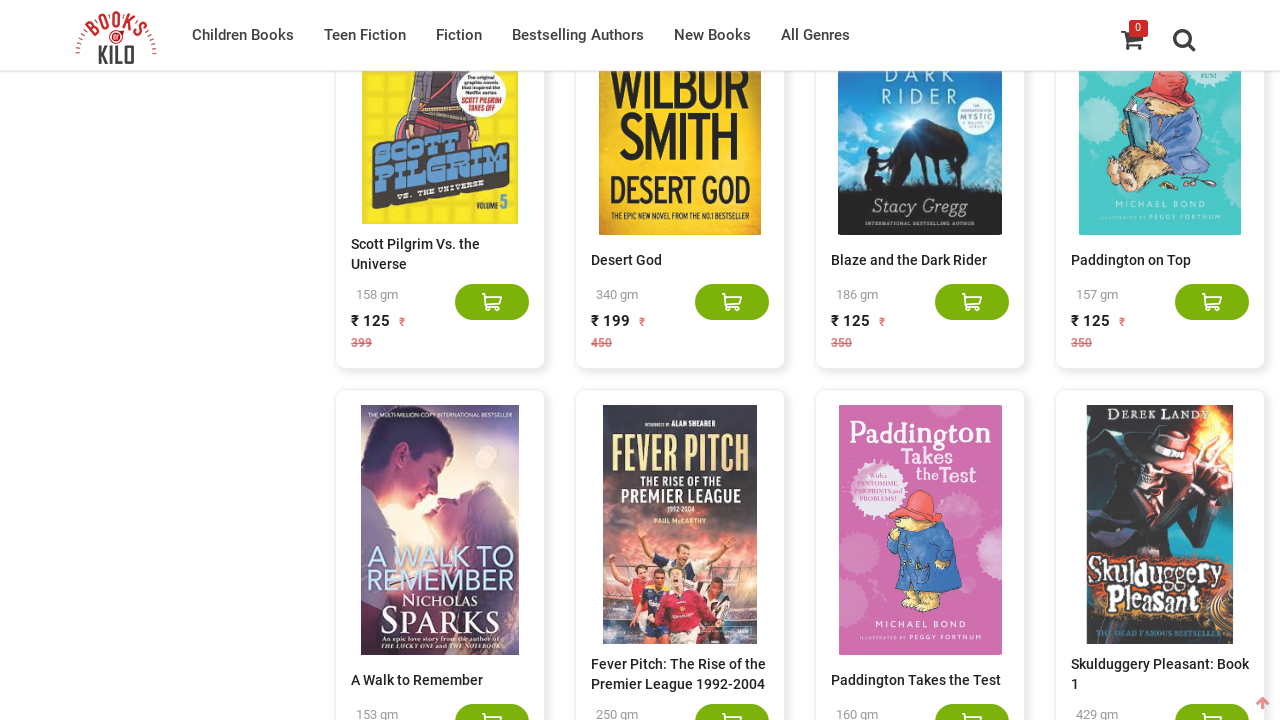

Verified final product content is present on page
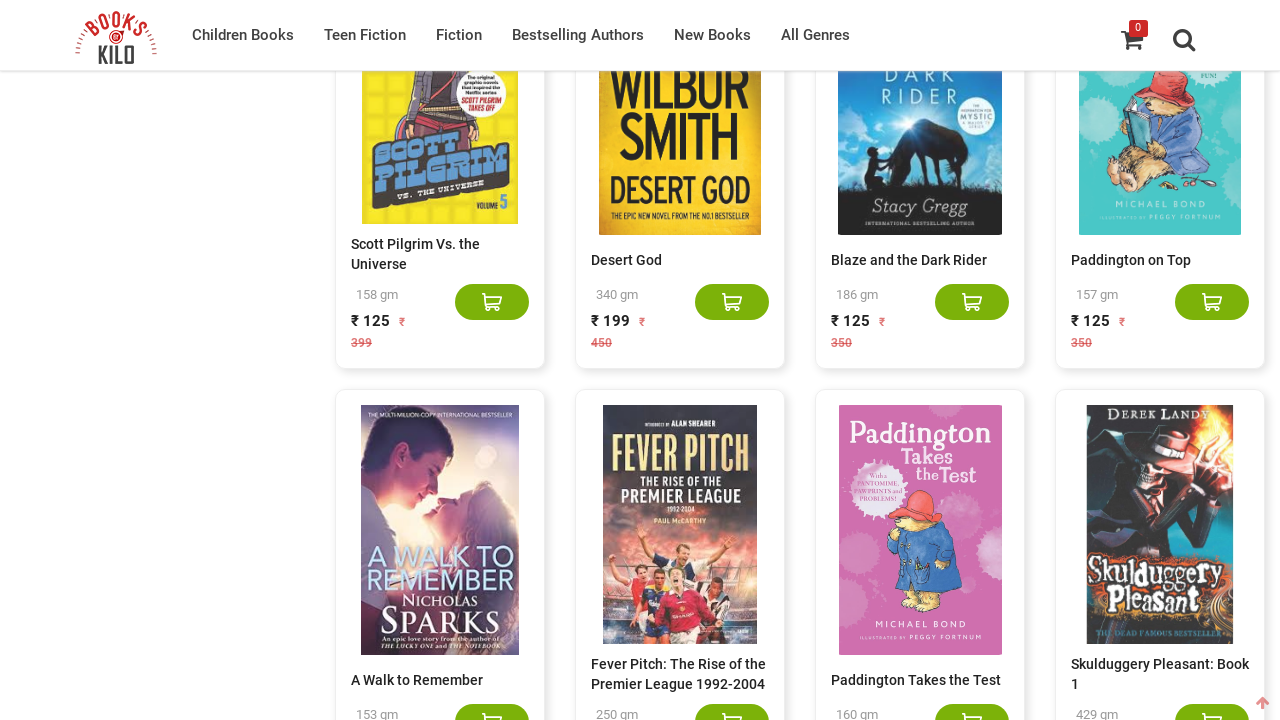

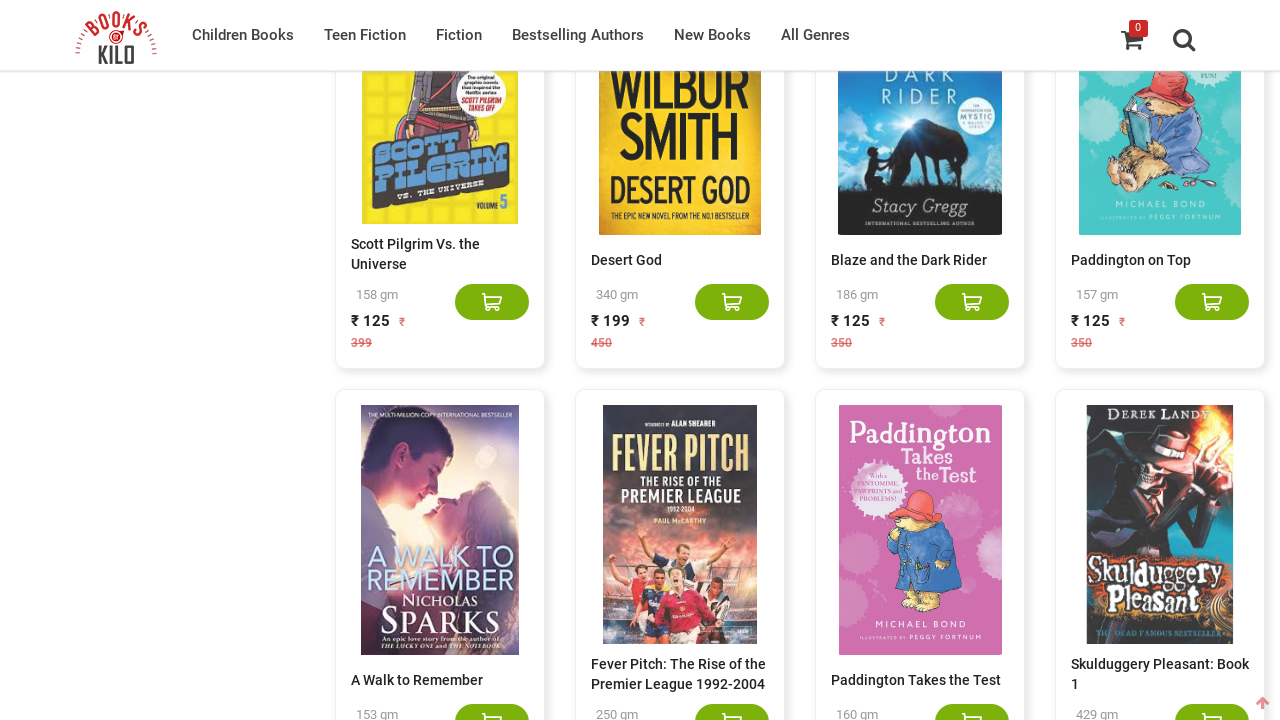